Navigates to a Sudoku puzzle website, extracts the current board state from the grid, solves the puzzle using a backtracking algorithm, and fills in the empty cells with the solution.

Starting URL: https://widget.websudoku.com/

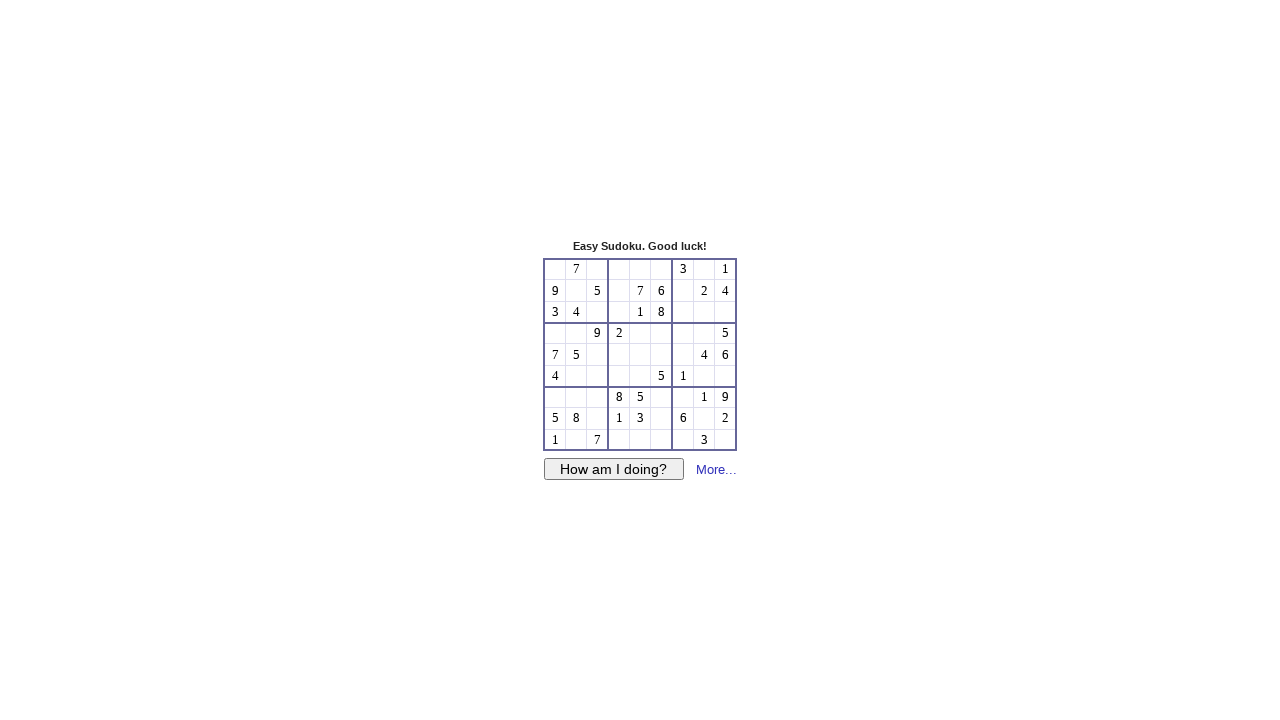

Waited for puzzle grid to load
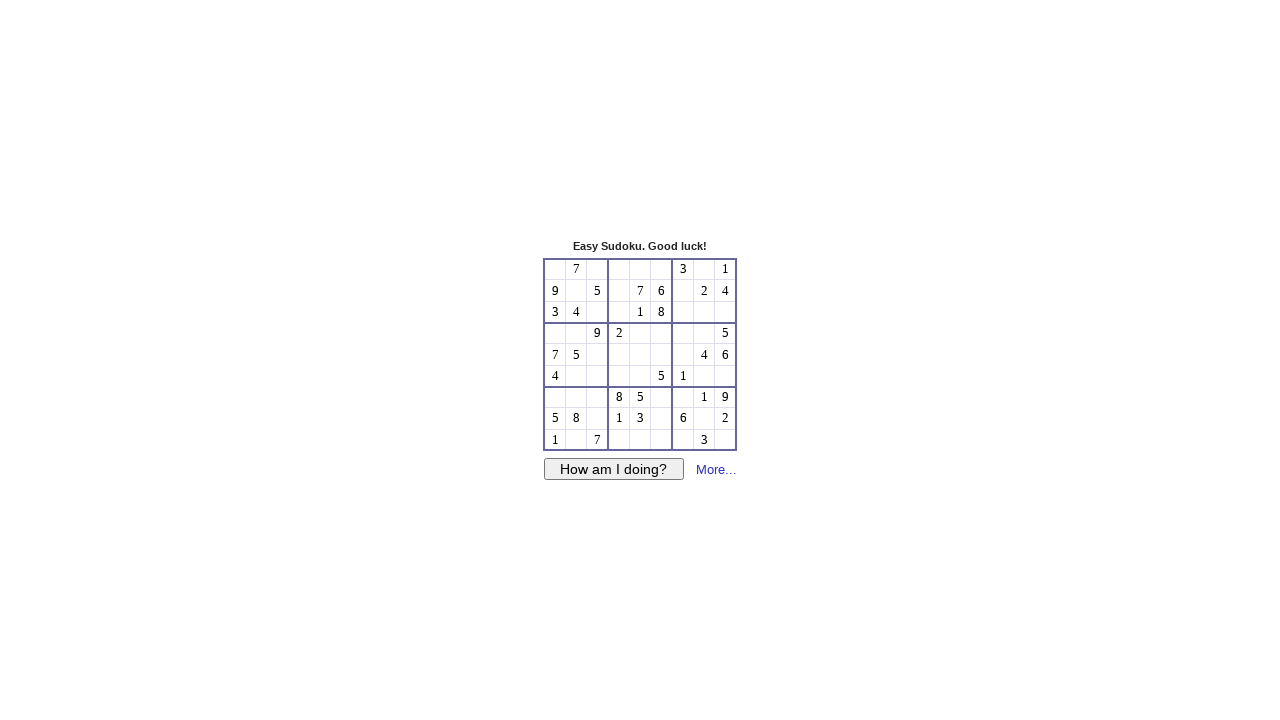

Extracted board state from all cells in the grid
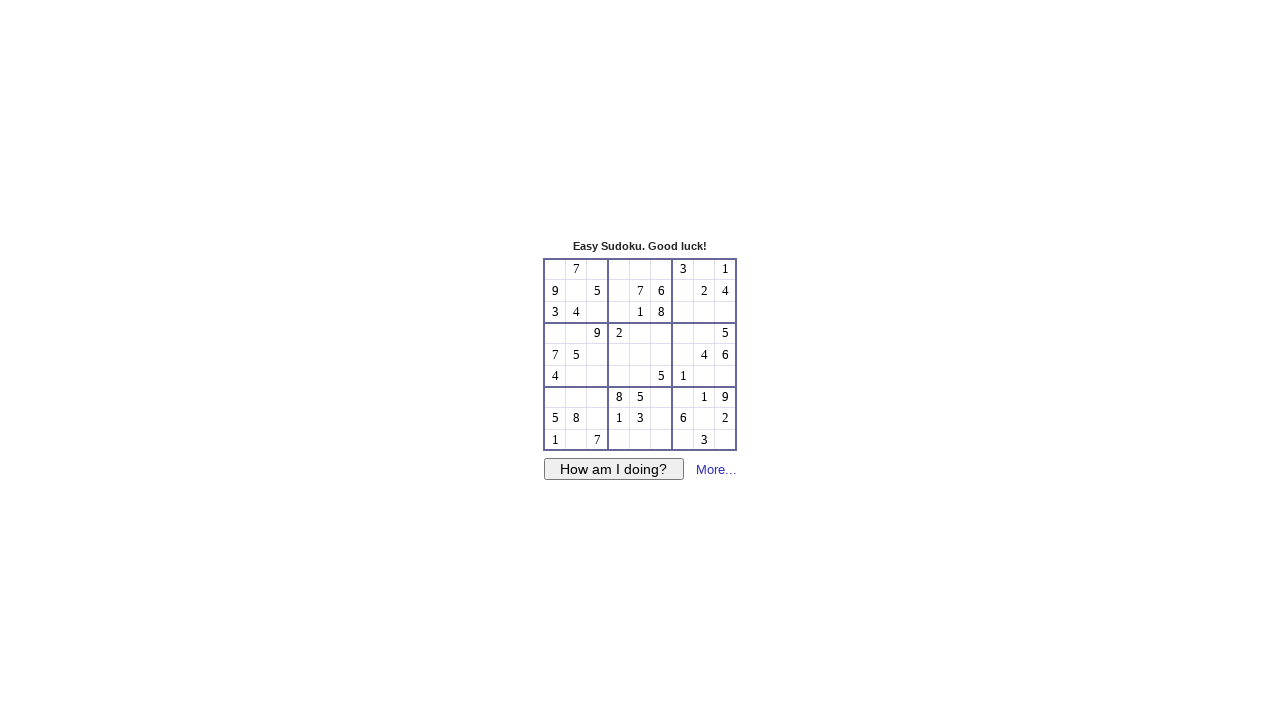

Sudoku puzzle solved using backtracking algorithm
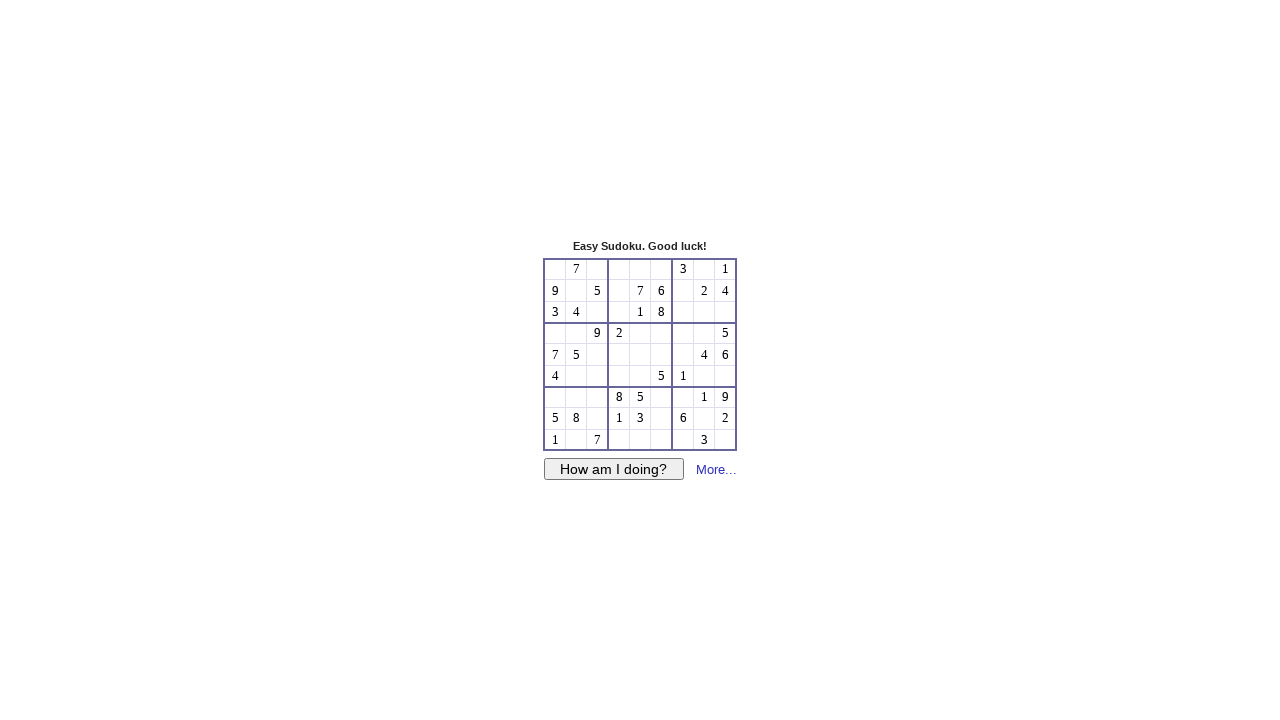

Filled cell at row 0, column 0 with value 8 on #f00
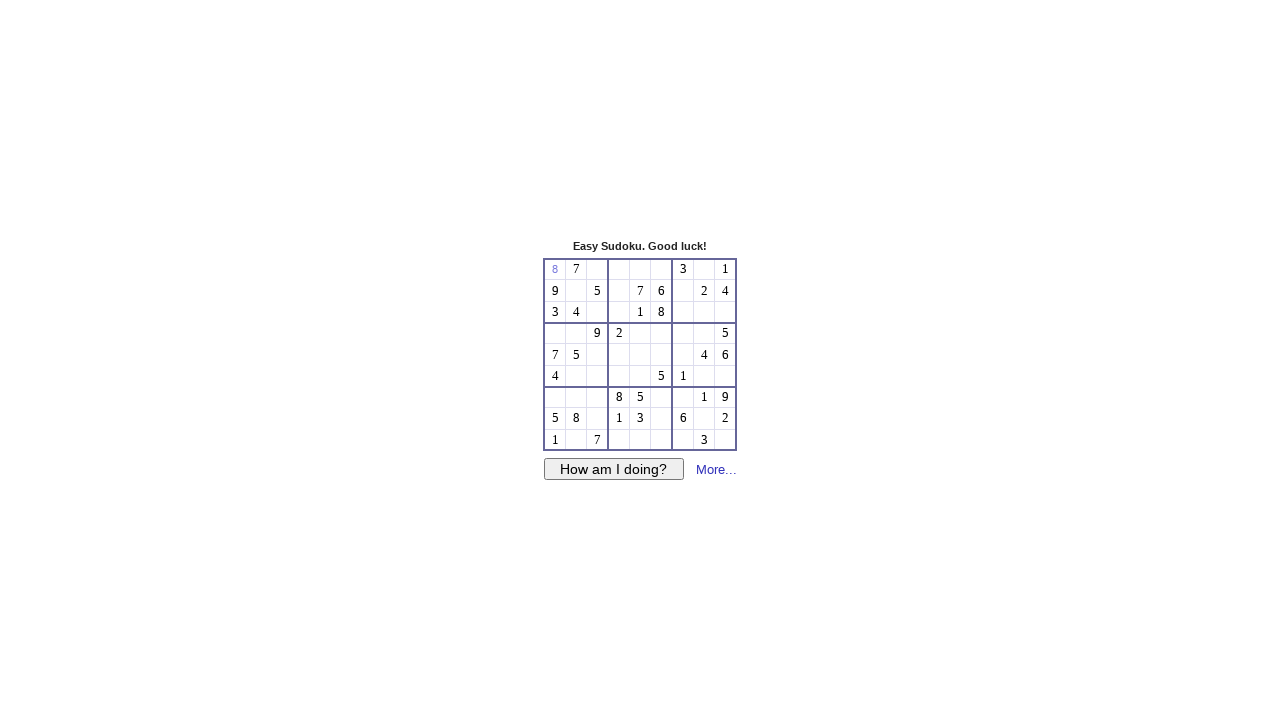

Filled cell at row 0, column 2 with value 6 on #f20
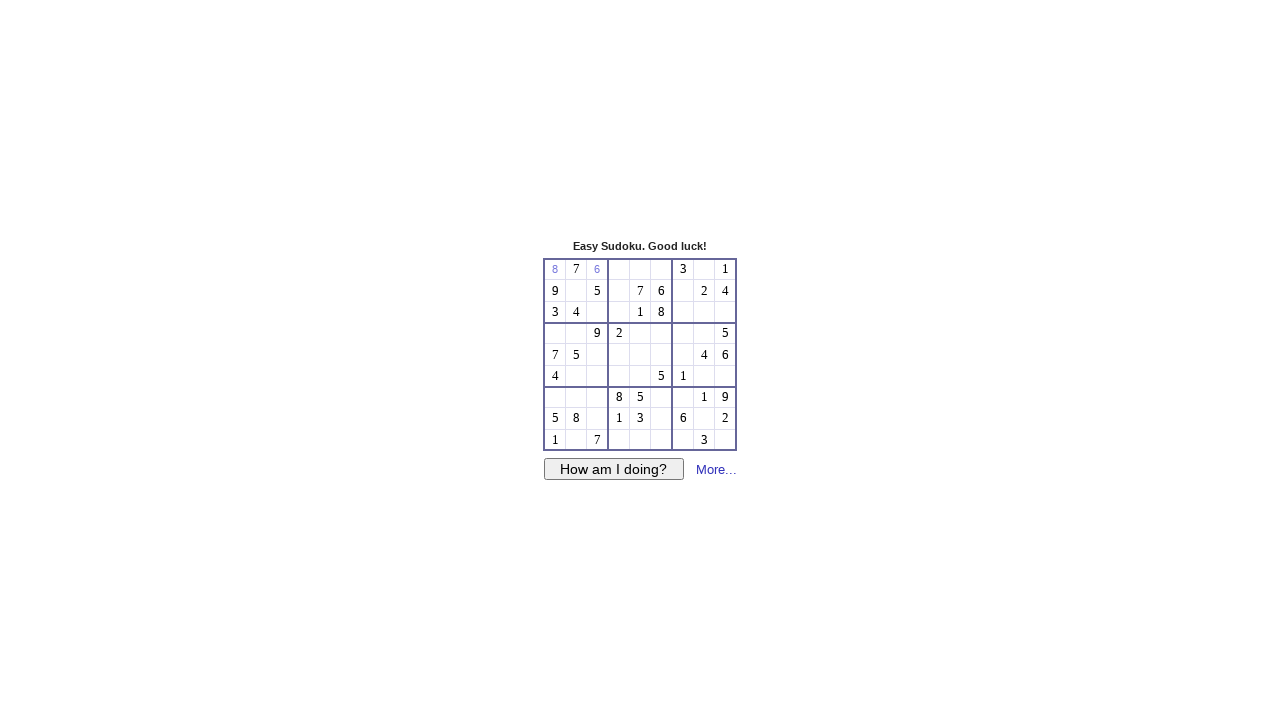

Filled cell at row 0, column 3 with value 4 on #f30
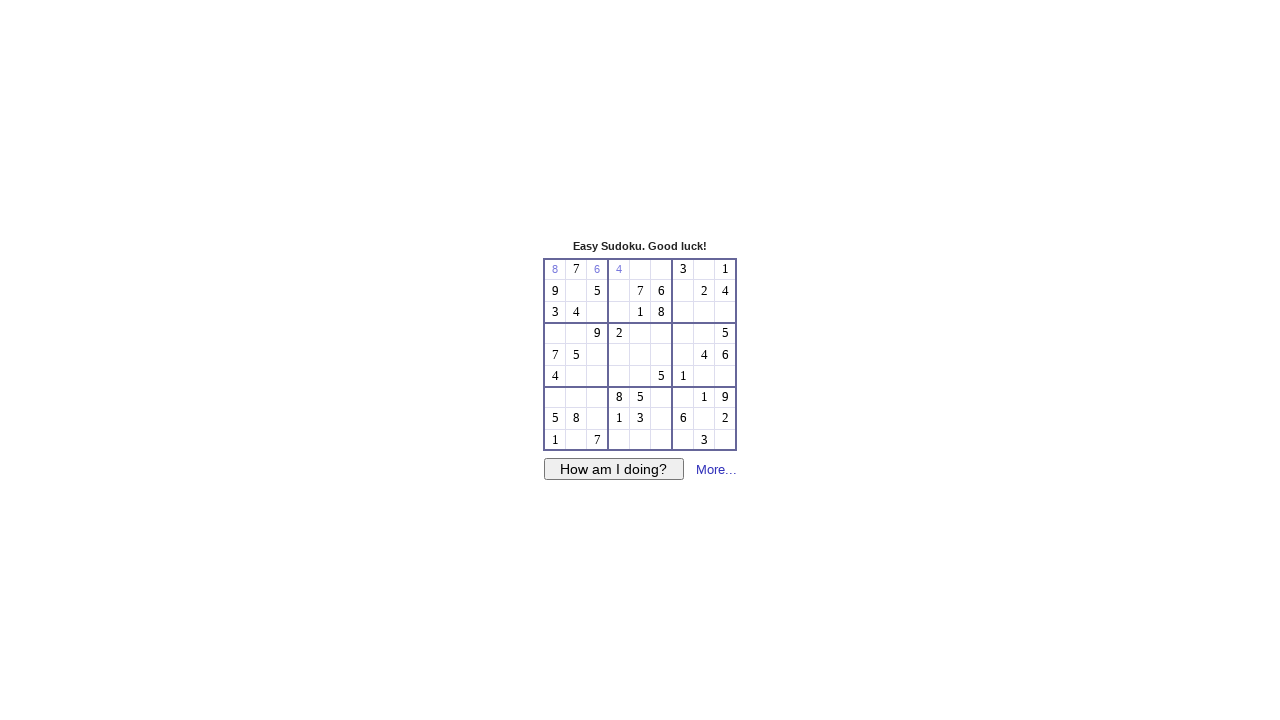

Filled cell at row 0, column 4 with value 9 on #f40
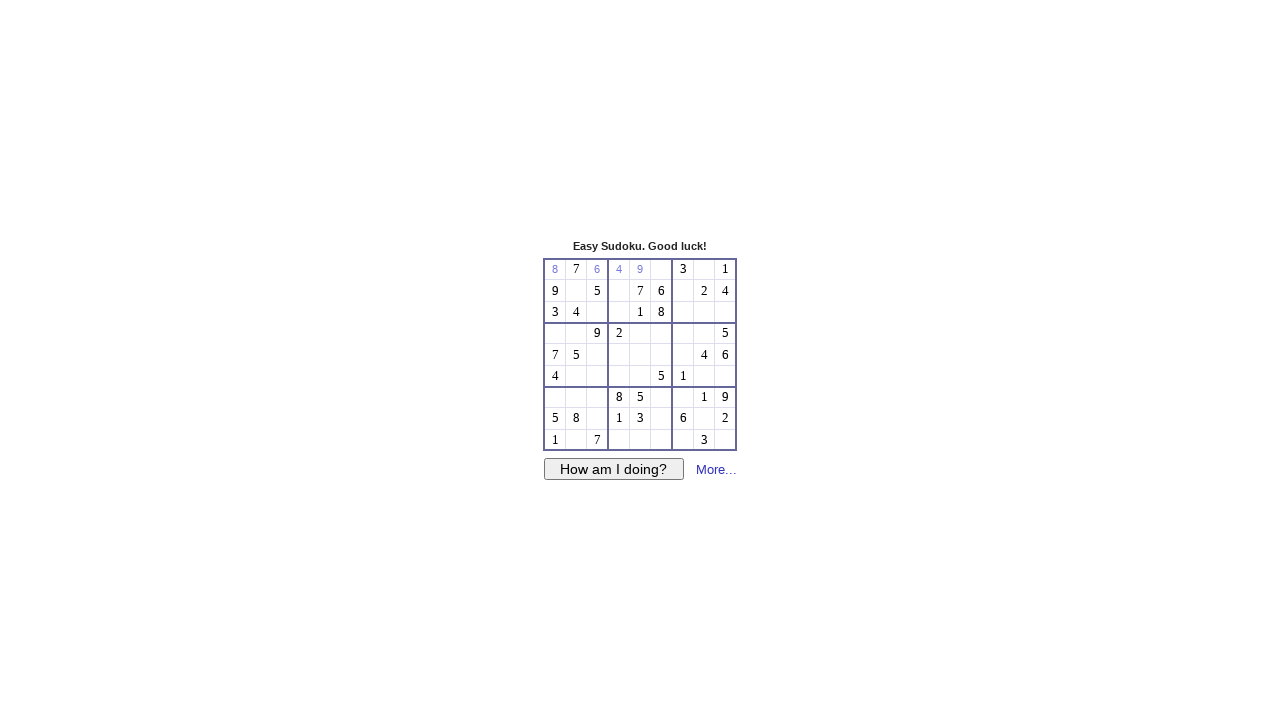

Filled cell at row 0, column 5 with value 2 on #f50
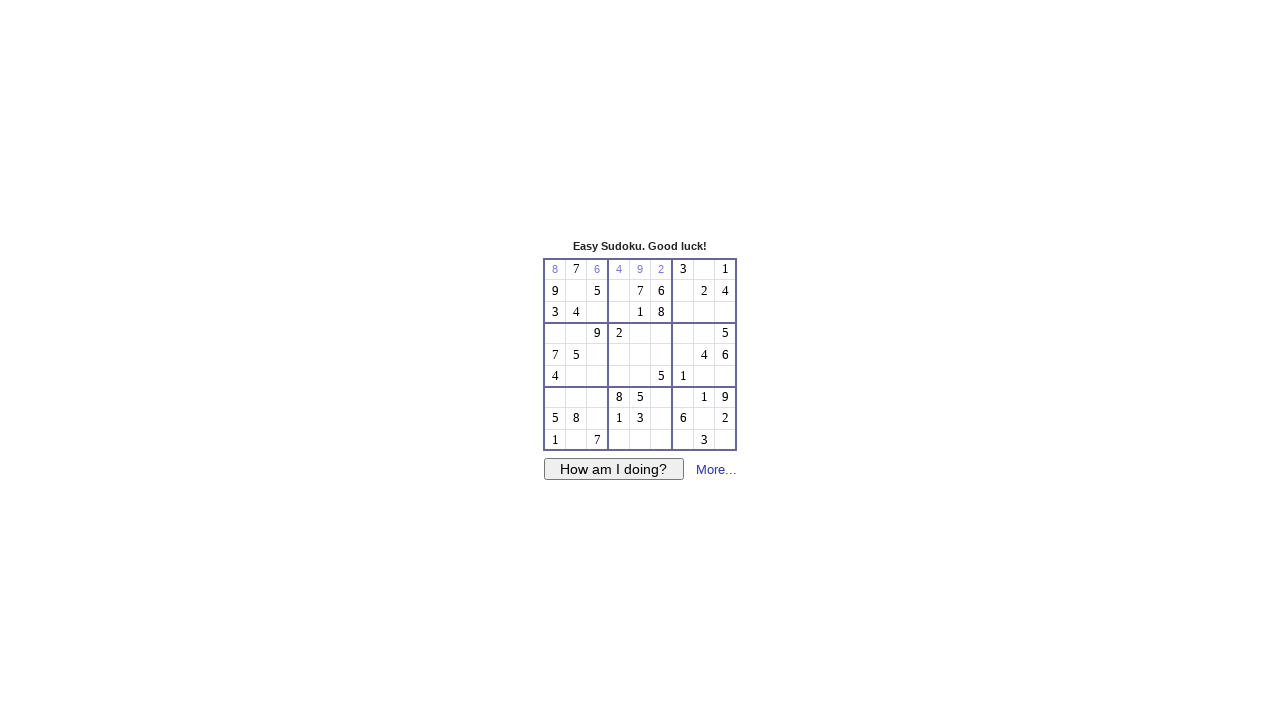

Filled cell at row 0, column 7 with value 5 on #f70
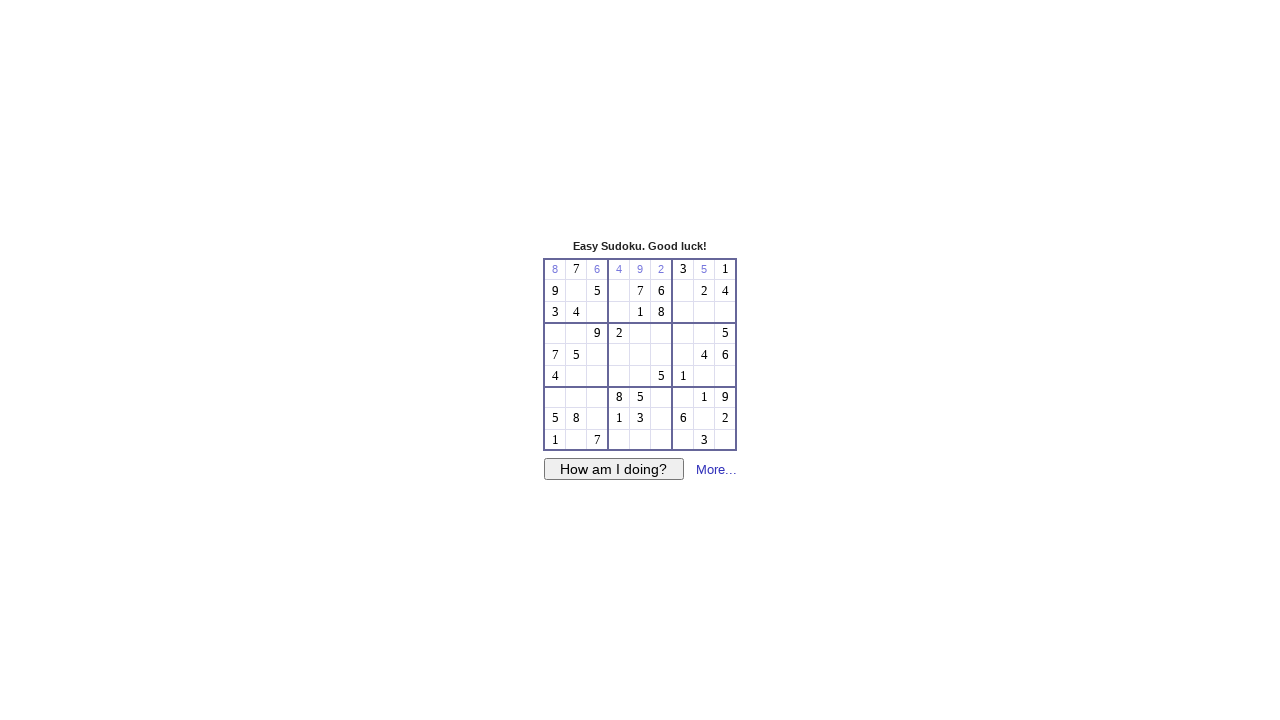

Filled cell at row 1, column 1 with value 1 on #f11
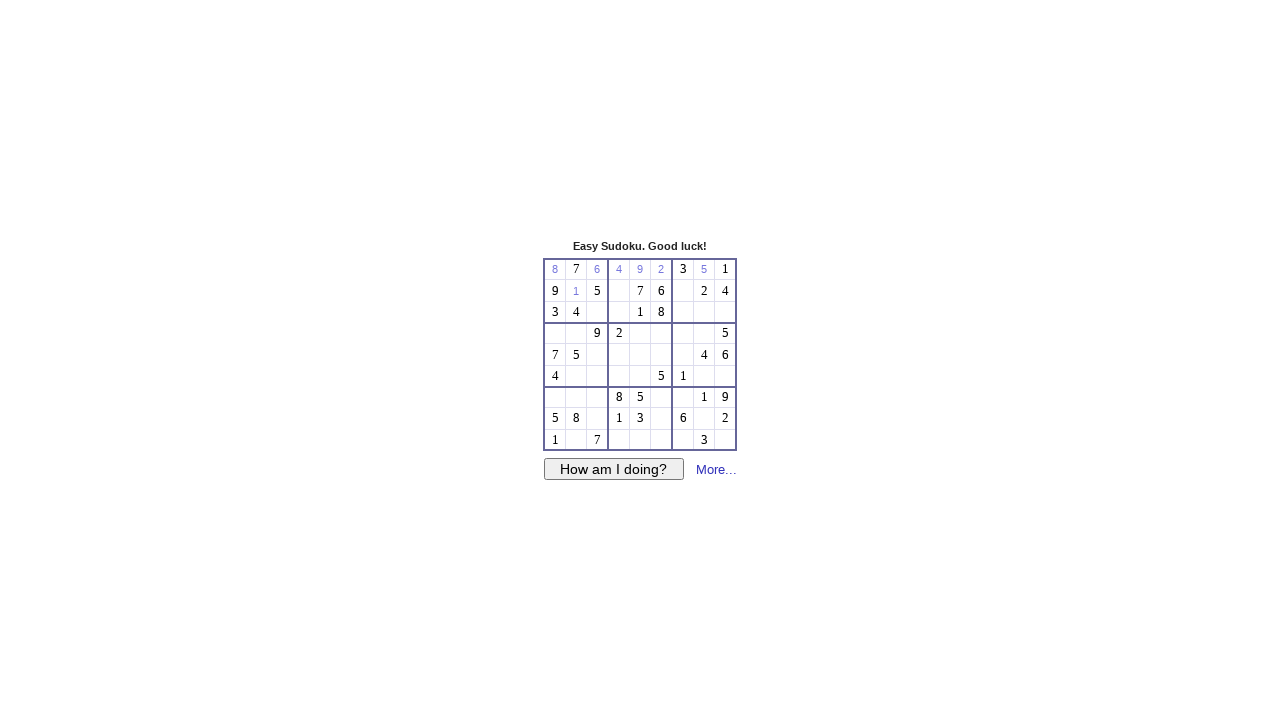

Filled cell at row 1, column 3 with value 3 on #f31
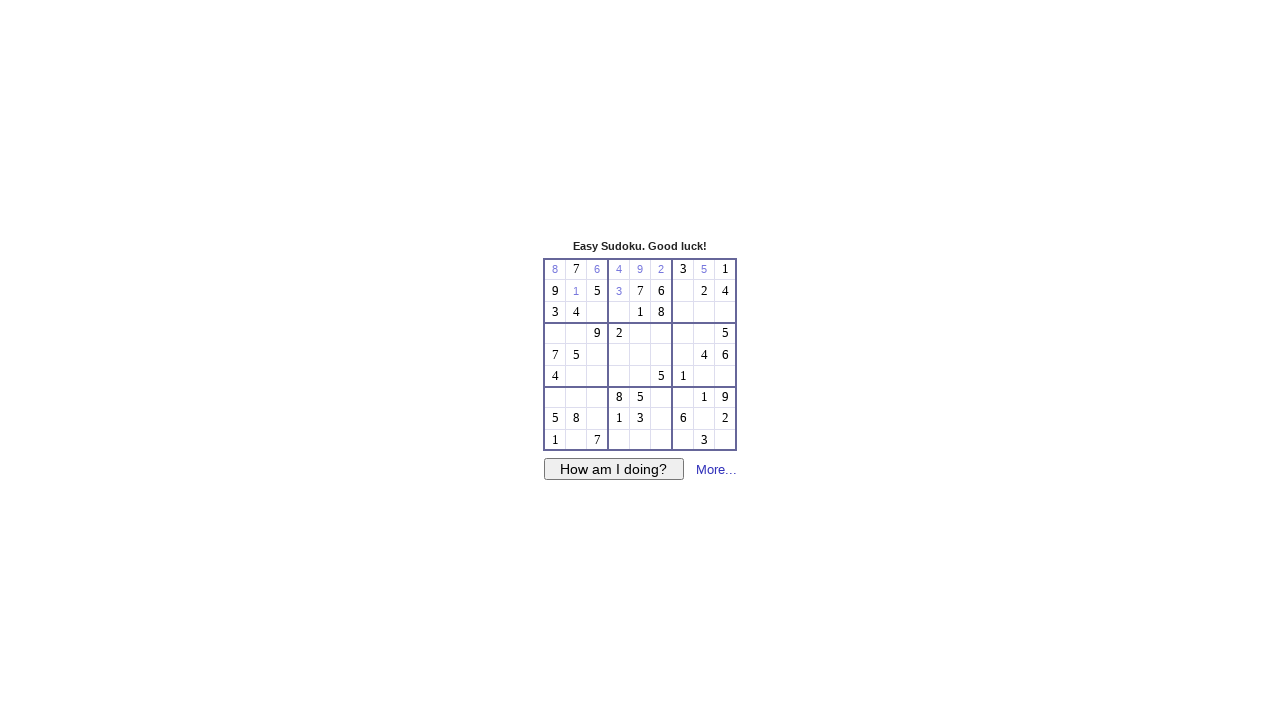

Filled cell at row 1, column 6 with value 8 on #f61
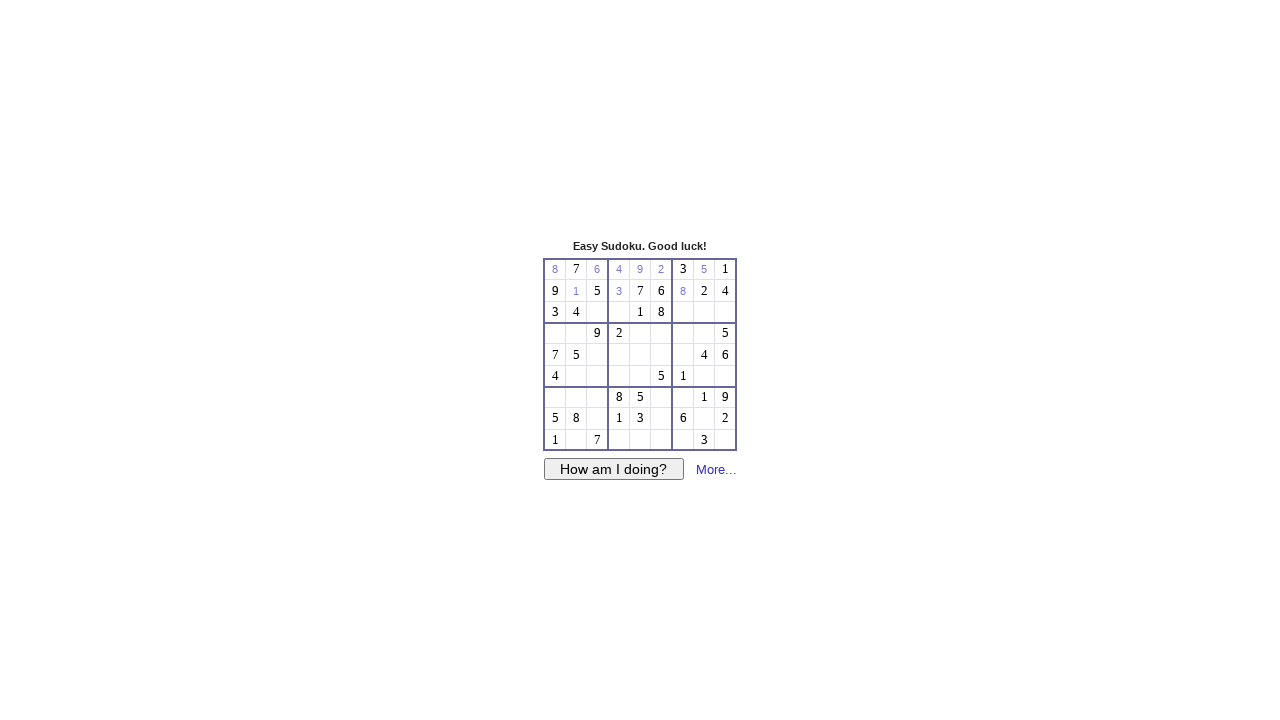

Filled cell at row 2, column 2 with value 2 on #f22
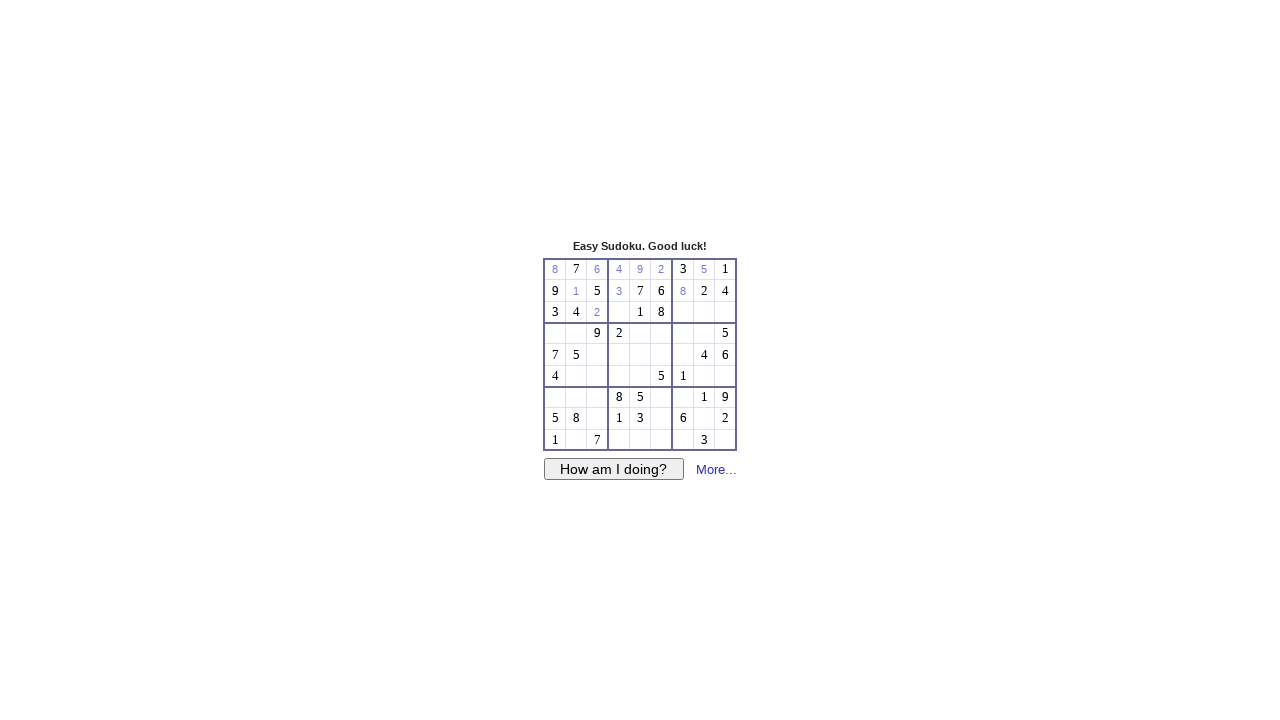

Filled cell at row 2, column 3 with value 5 on #f32
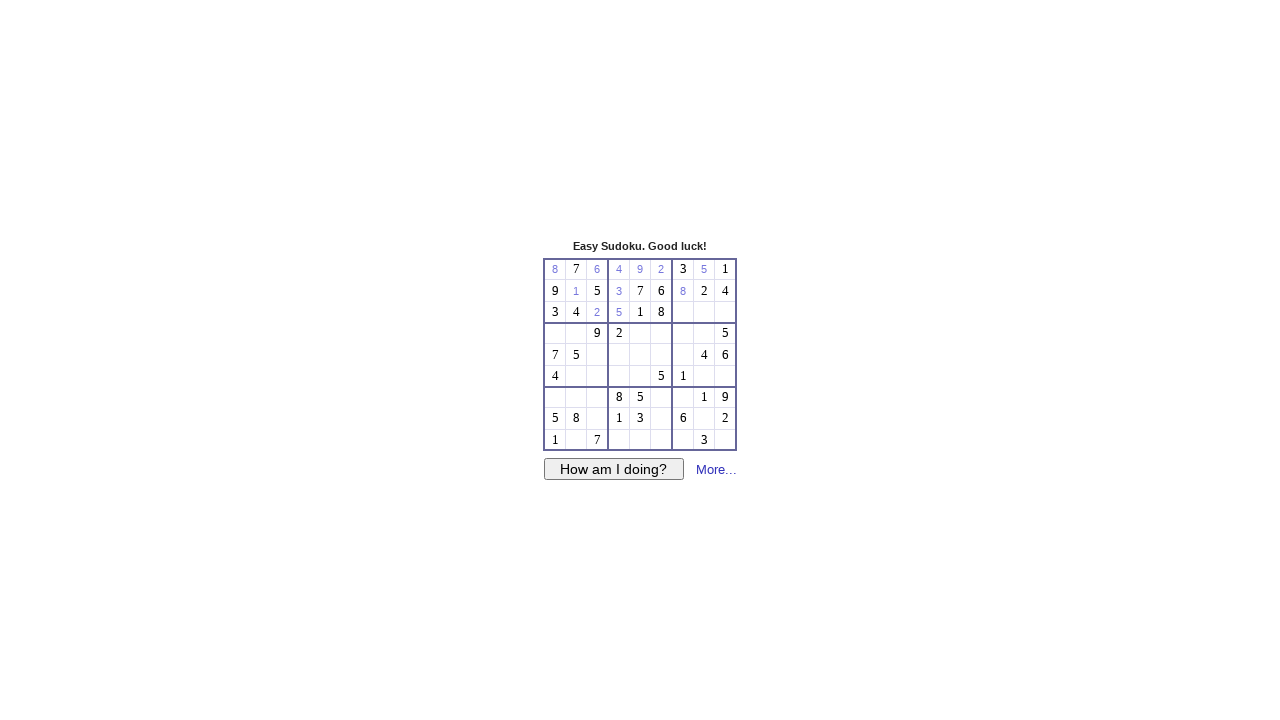

Filled cell at row 2, column 6 with value 9 on #f62
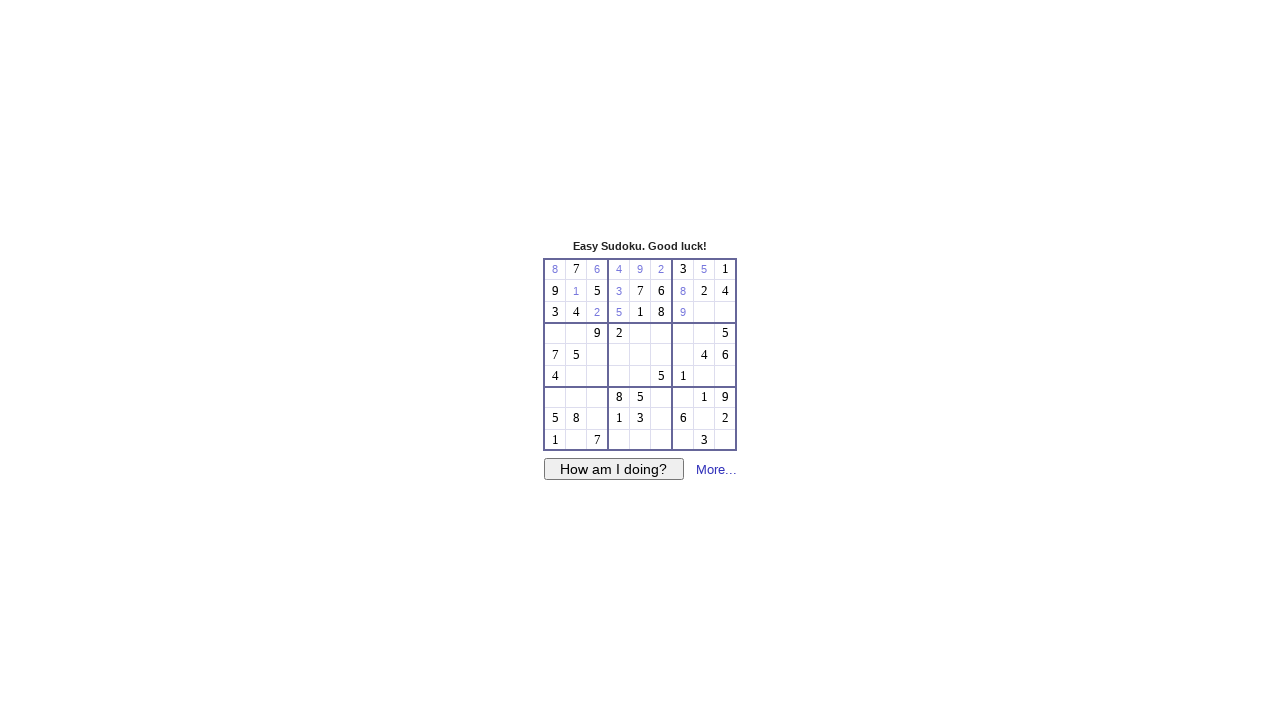

Filled cell at row 2, column 7 with value 6 on #f72
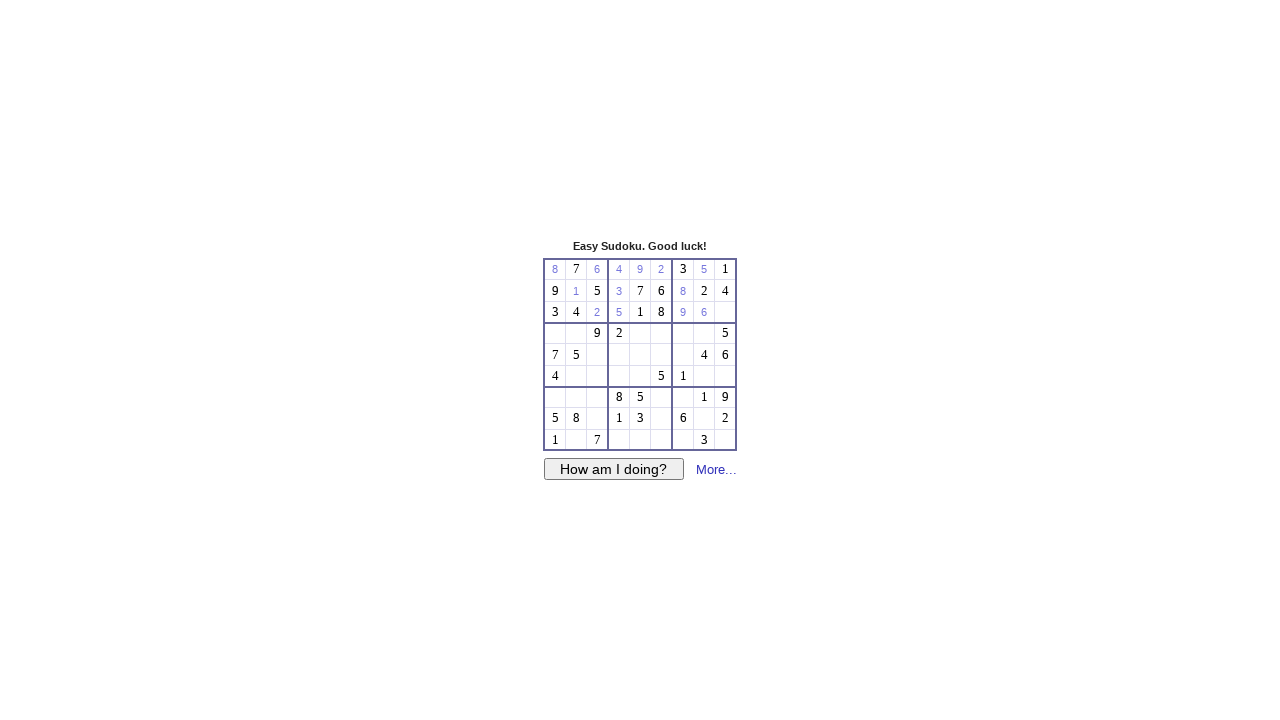

Filled cell at row 2, column 8 with value 7 on #f82
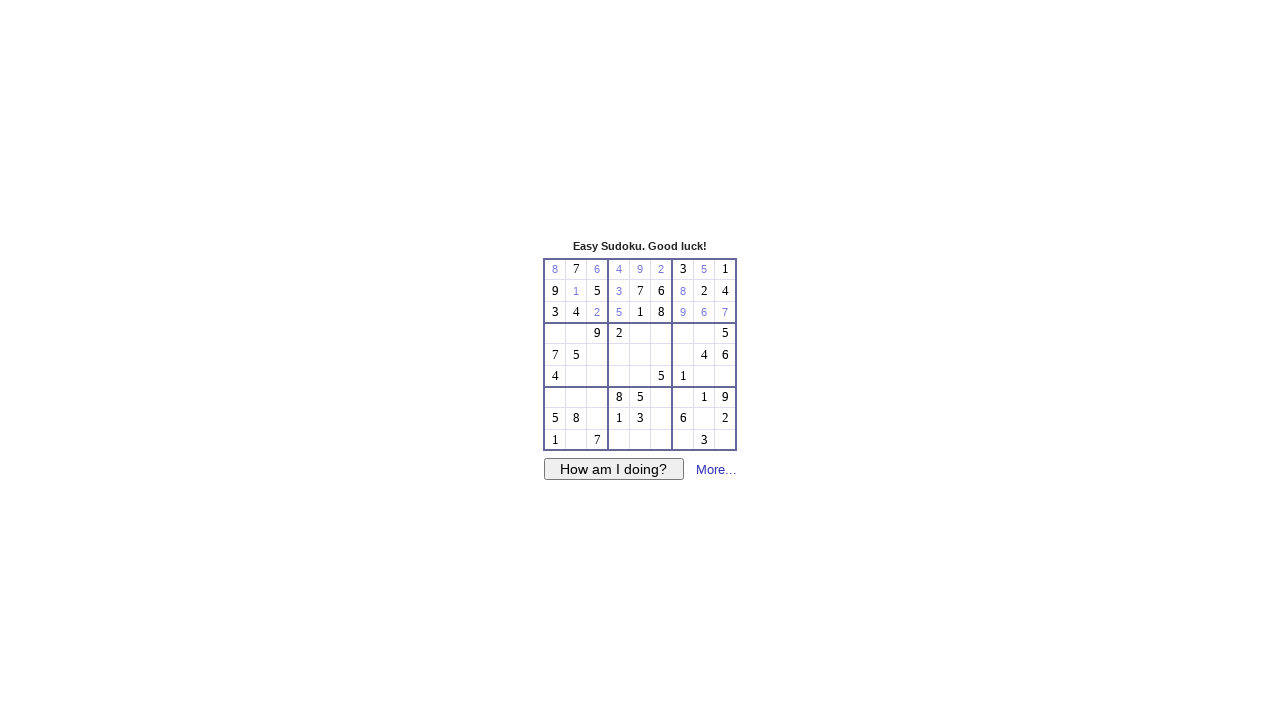

Filled cell at row 3, column 0 with value 6 on #f03
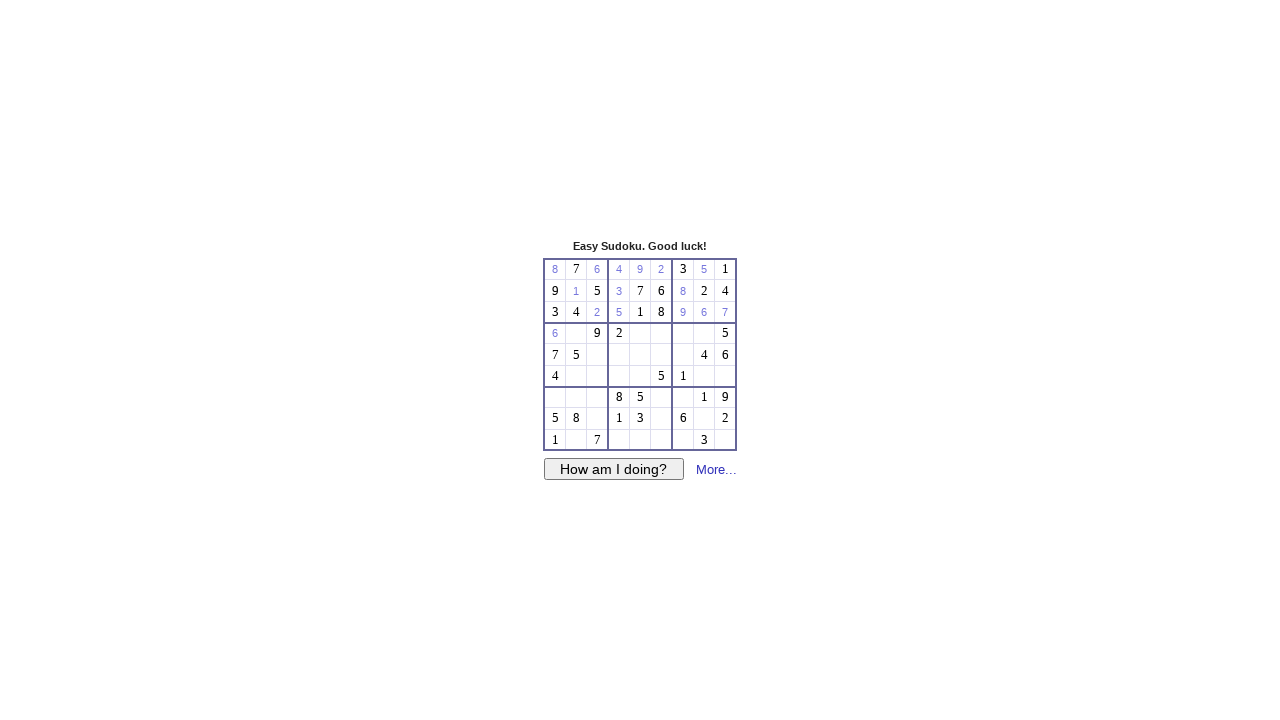

Filled cell at row 3, column 1 with value 3 on #f13
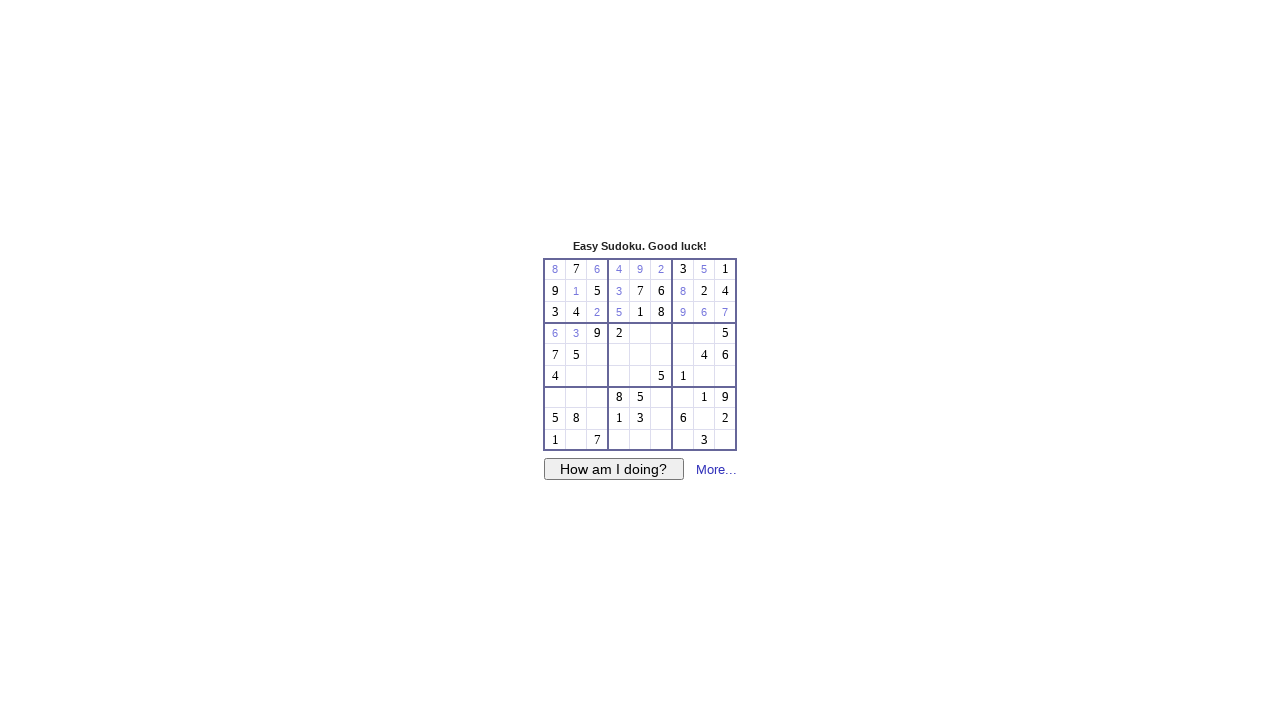

Filled cell at row 3, column 4 with value 4 on #f43
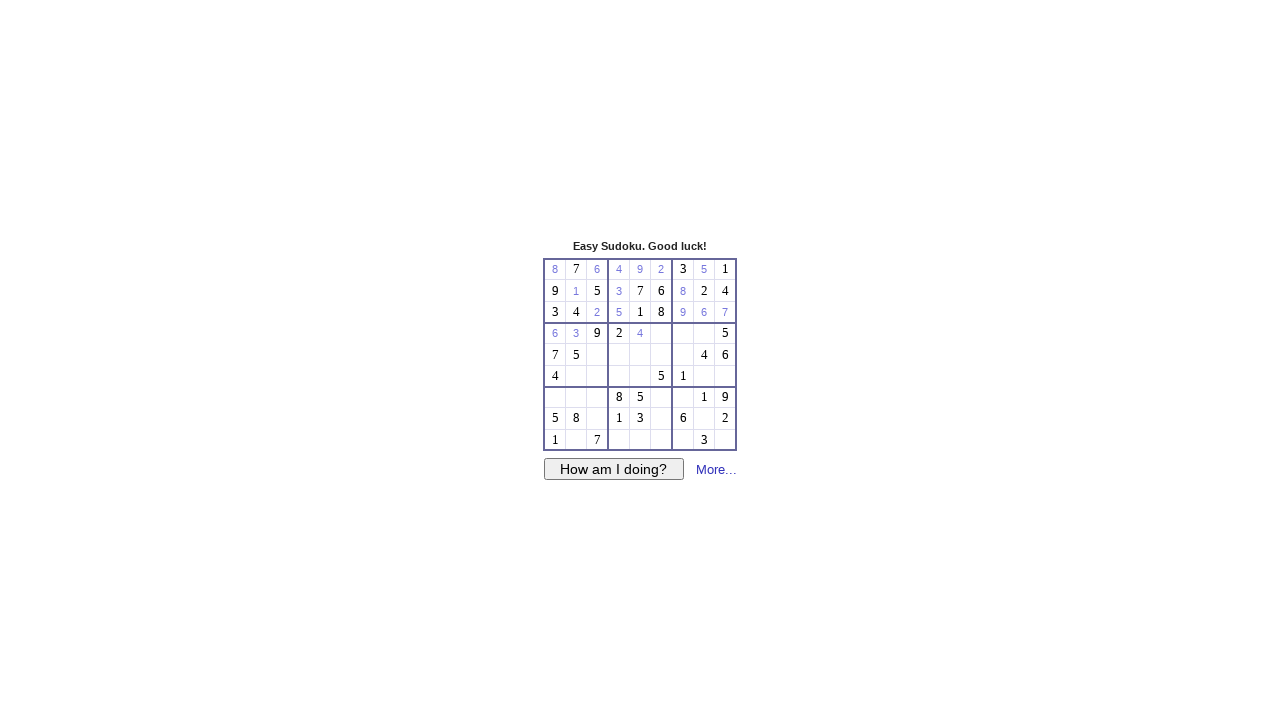

Filled cell at row 3, column 5 with value 1 on #f53
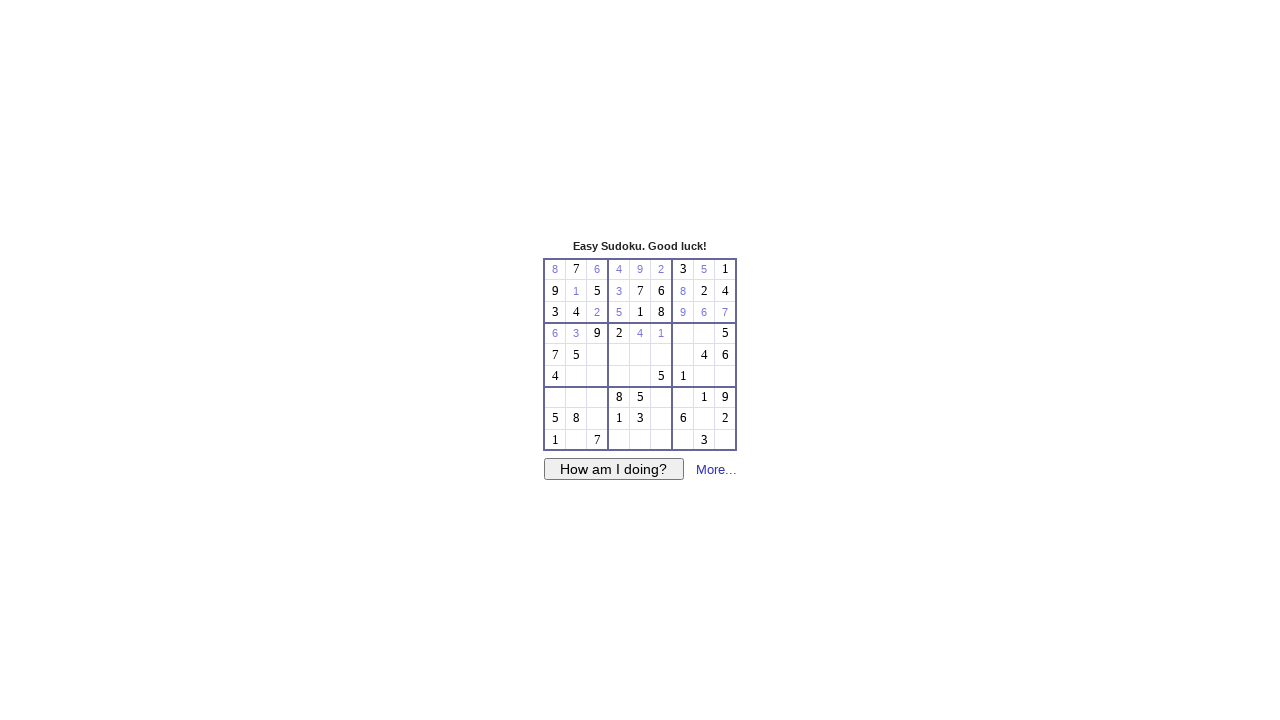

Filled cell at row 3, column 6 with value 7 on #f63
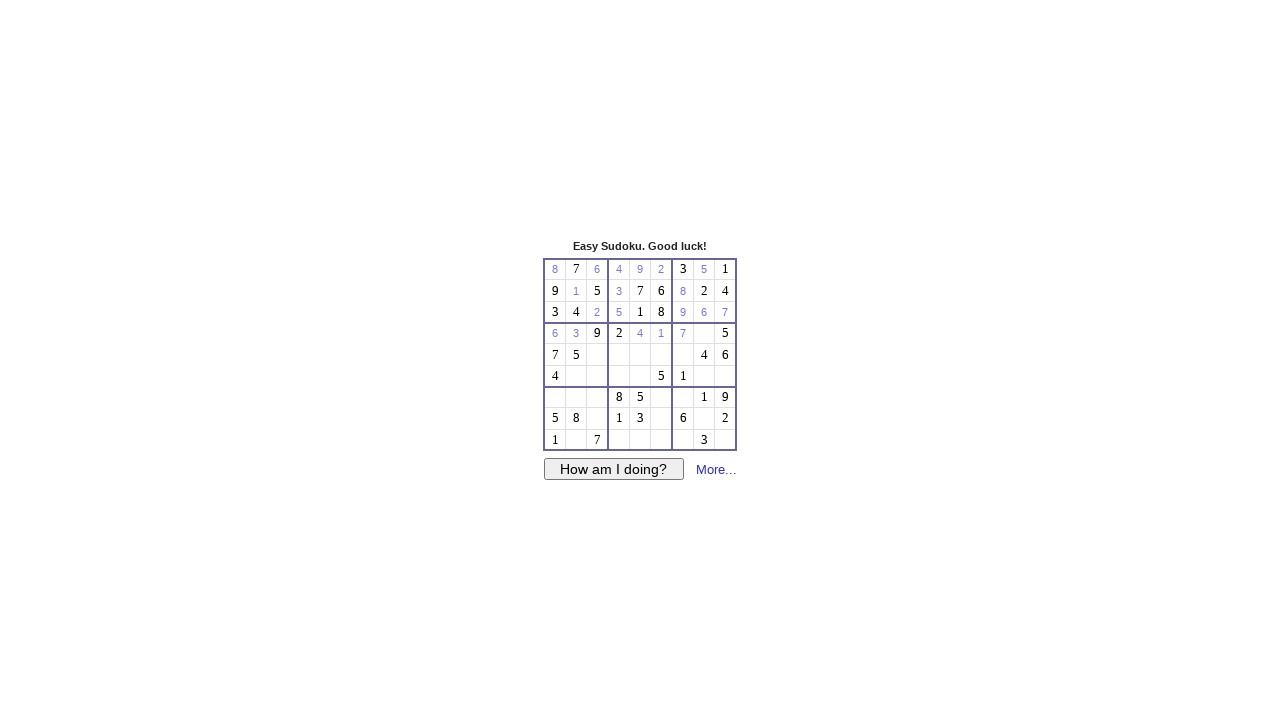

Filled cell at row 3, column 7 with value 8 on #f73
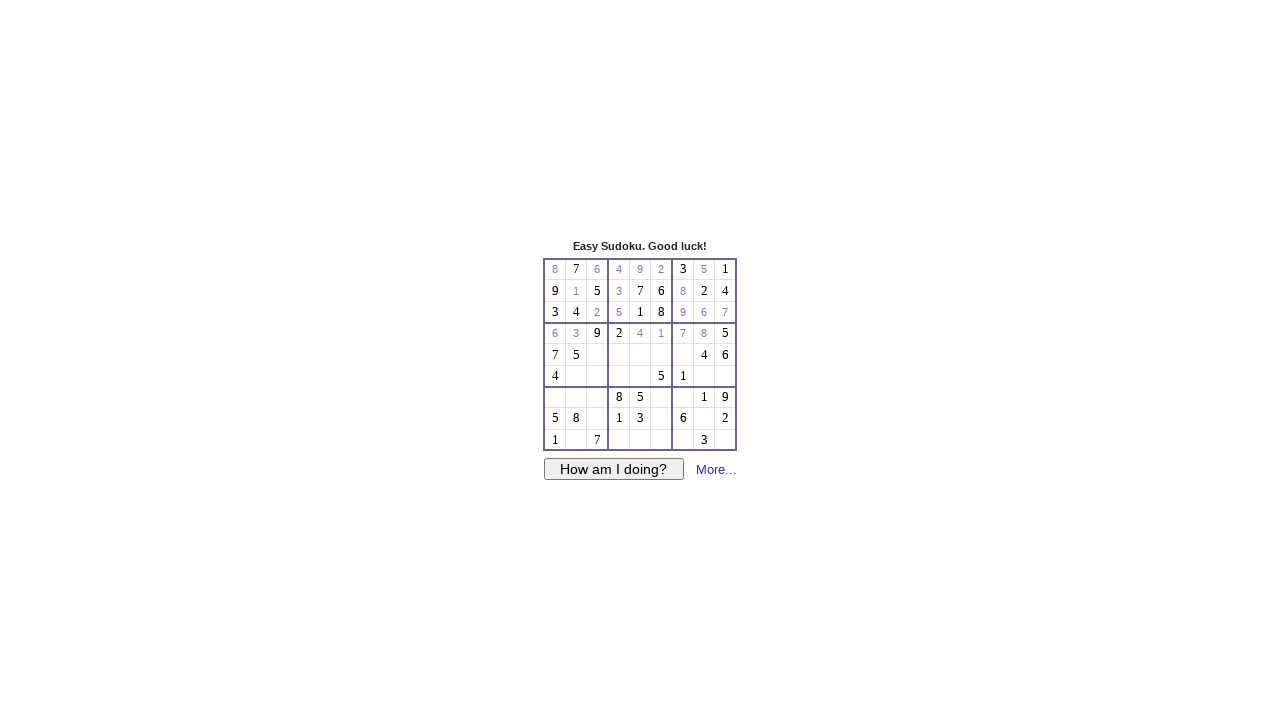

Filled cell at row 4, column 2 with value 1 on #f24
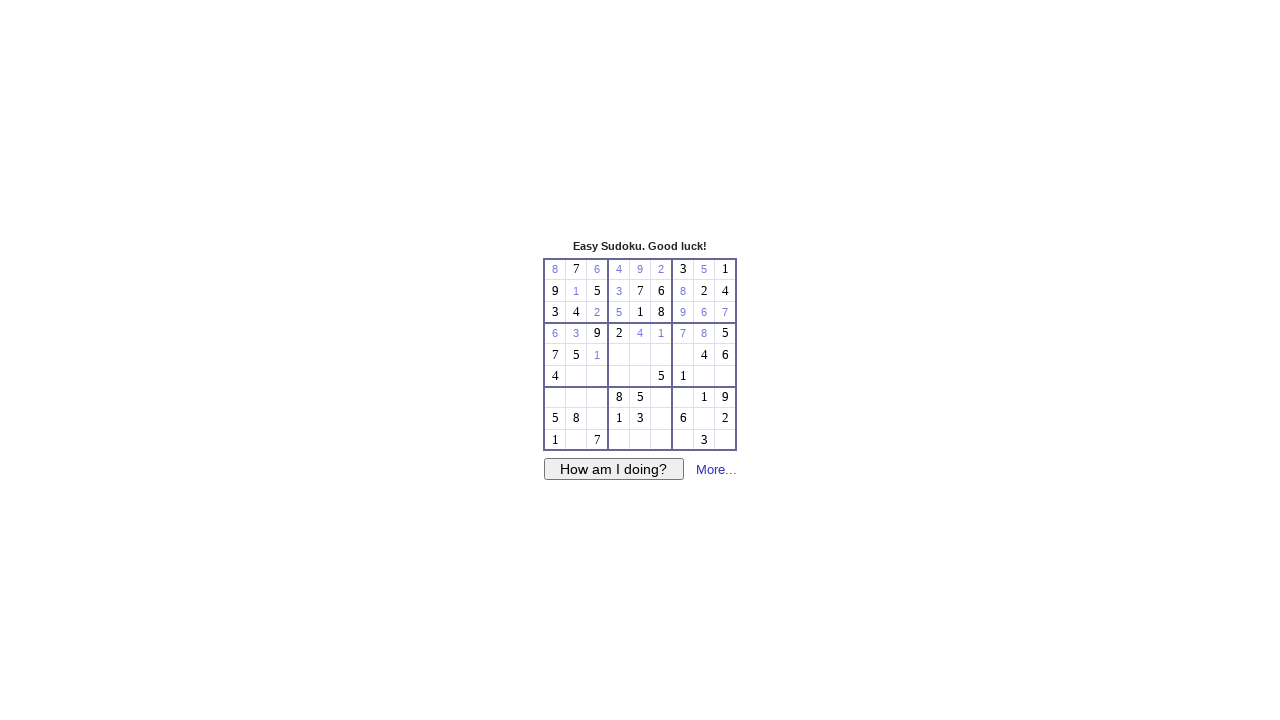

Filled cell at row 4, column 3 with value 9 on #f34
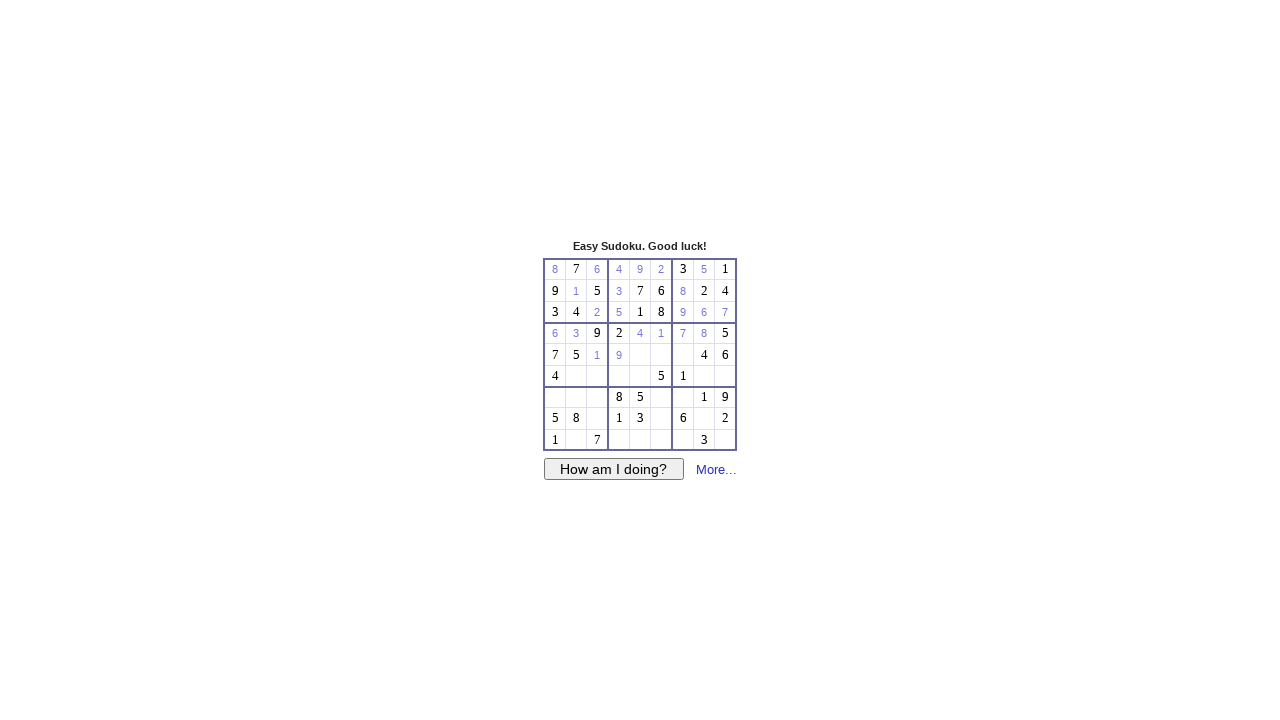

Filled cell at row 4, column 4 with value 8 on #f44
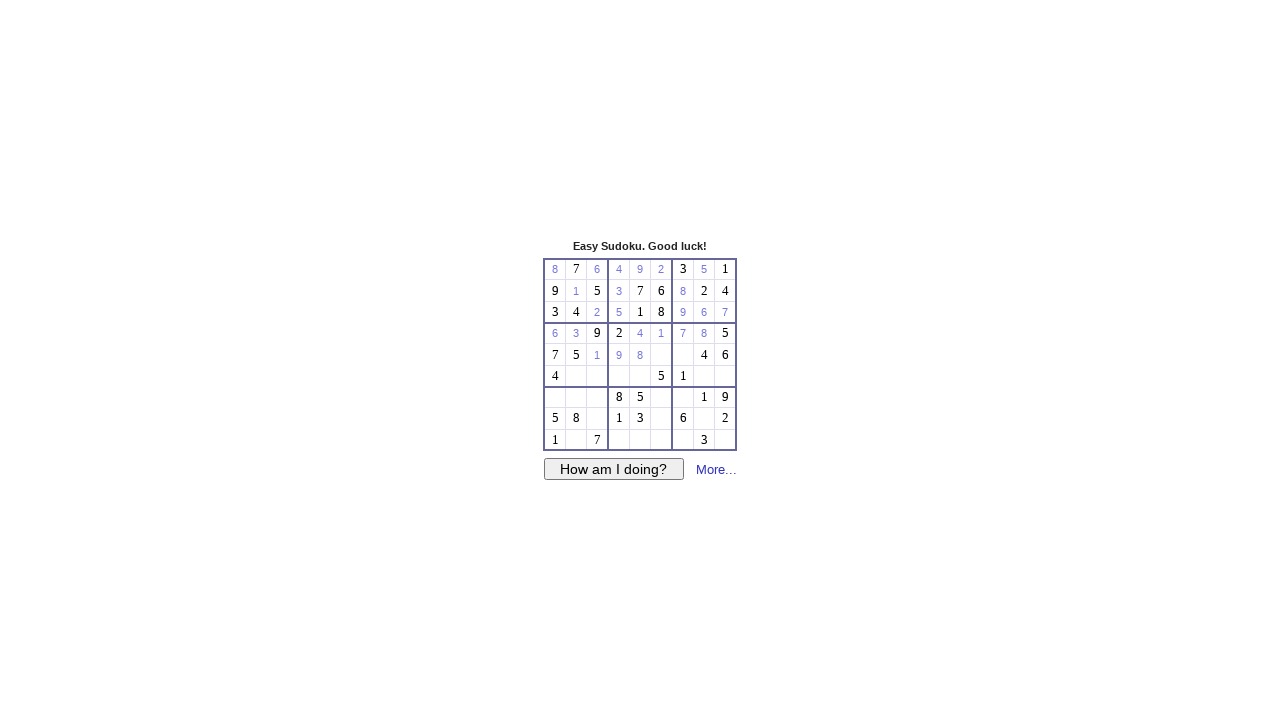

Filled cell at row 4, column 5 with value 3 on #f54
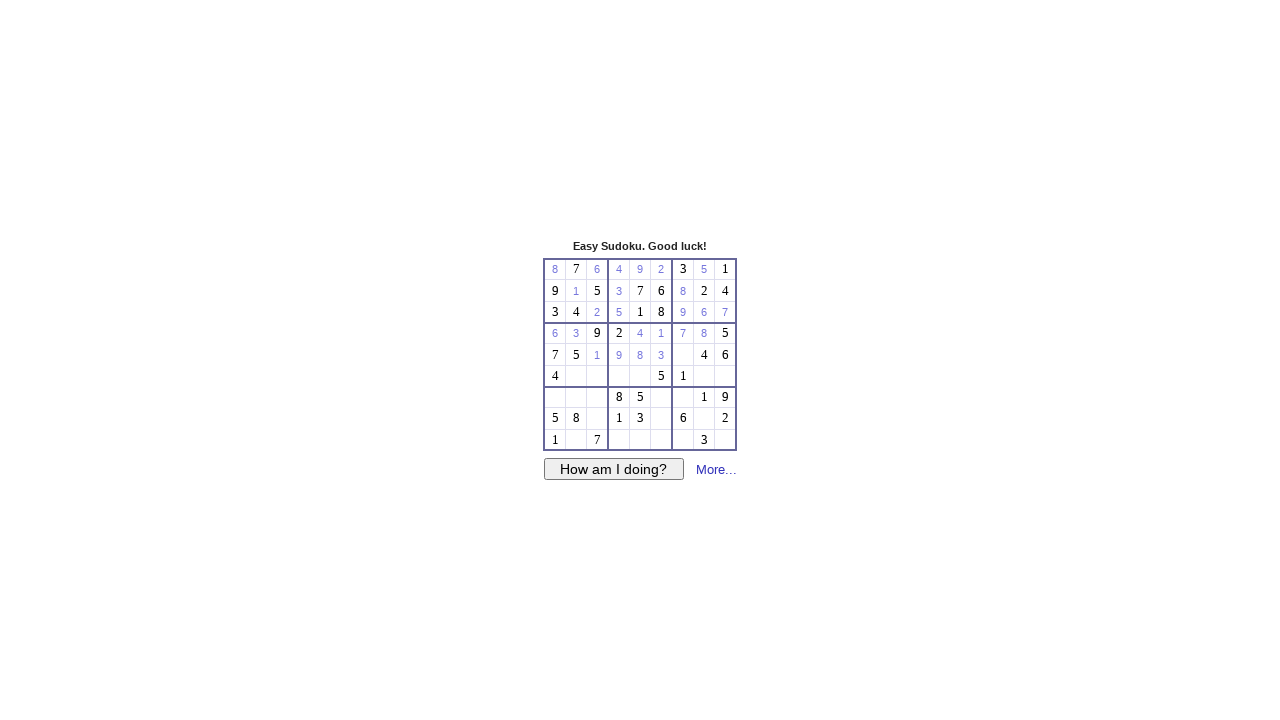

Filled cell at row 4, column 6 with value 2 on #f64
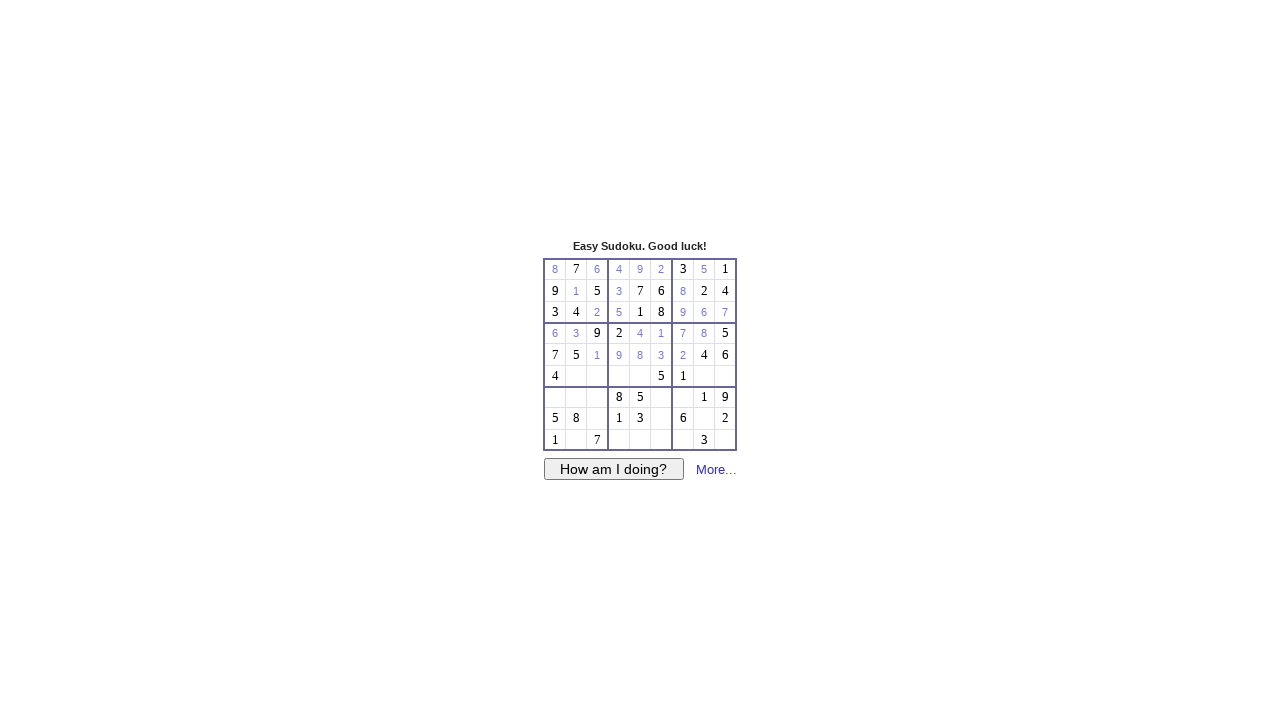

Filled cell at row 5, column 1 with value 2 on #f15
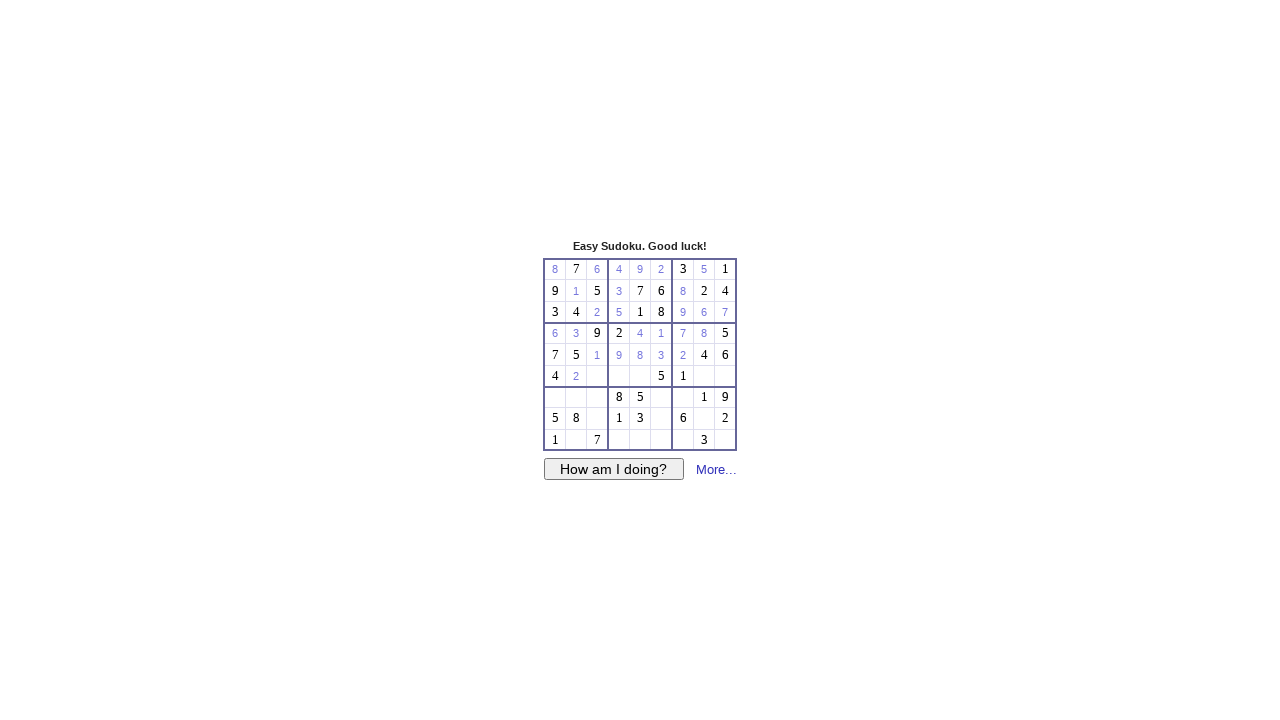

Filled cell at row 5, column 2 with value 8 on #f25
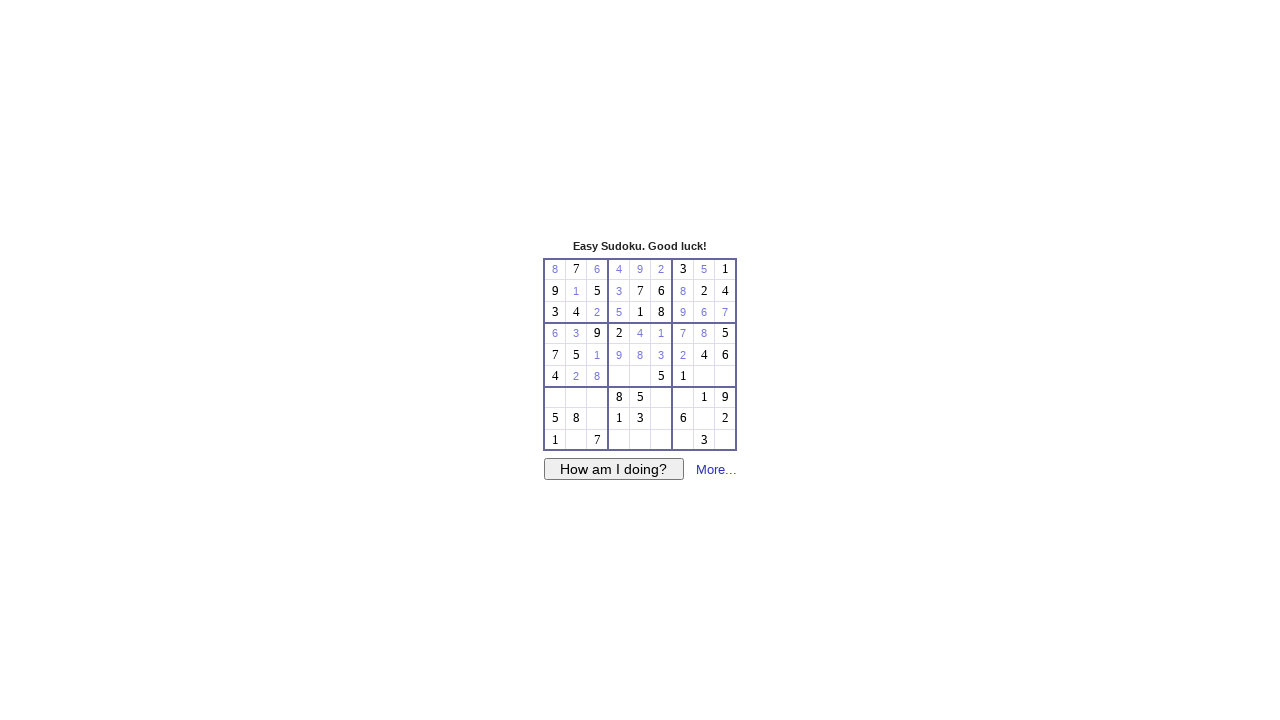

Filled cell at row 5, column 3 with value 7 on #f35
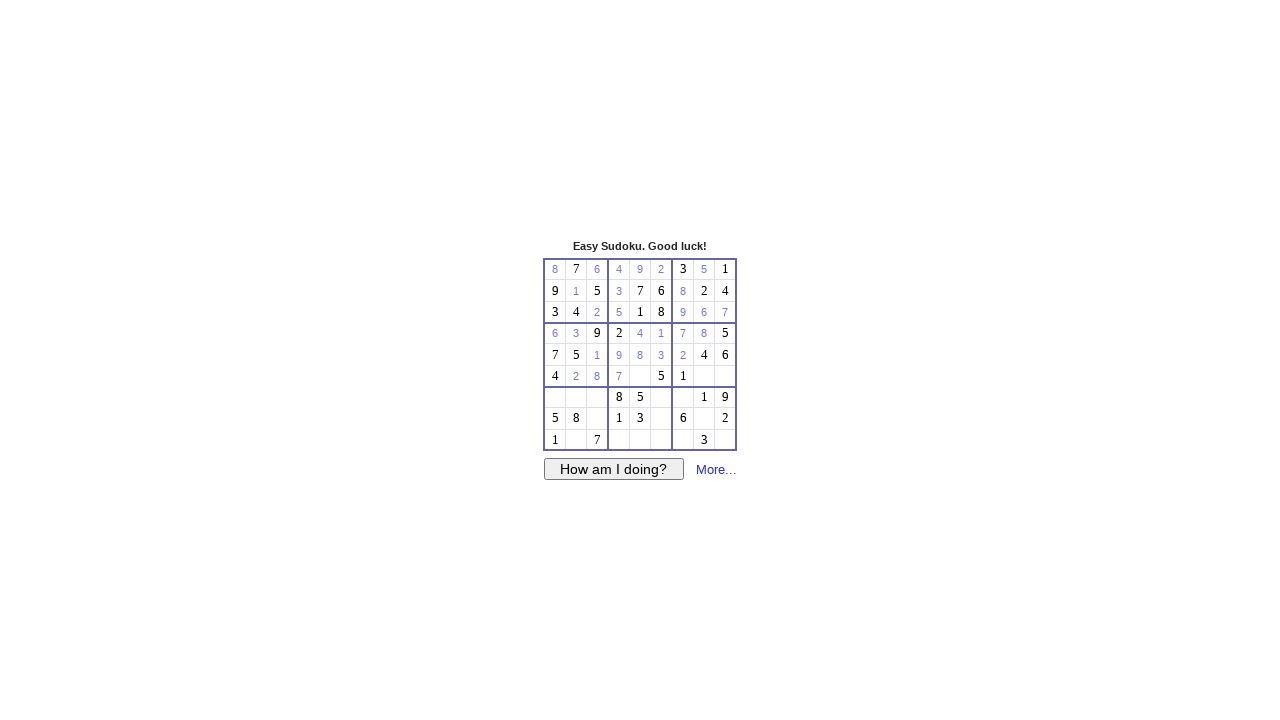

Filled cell at row 5, column 4 with value 6 on #f45
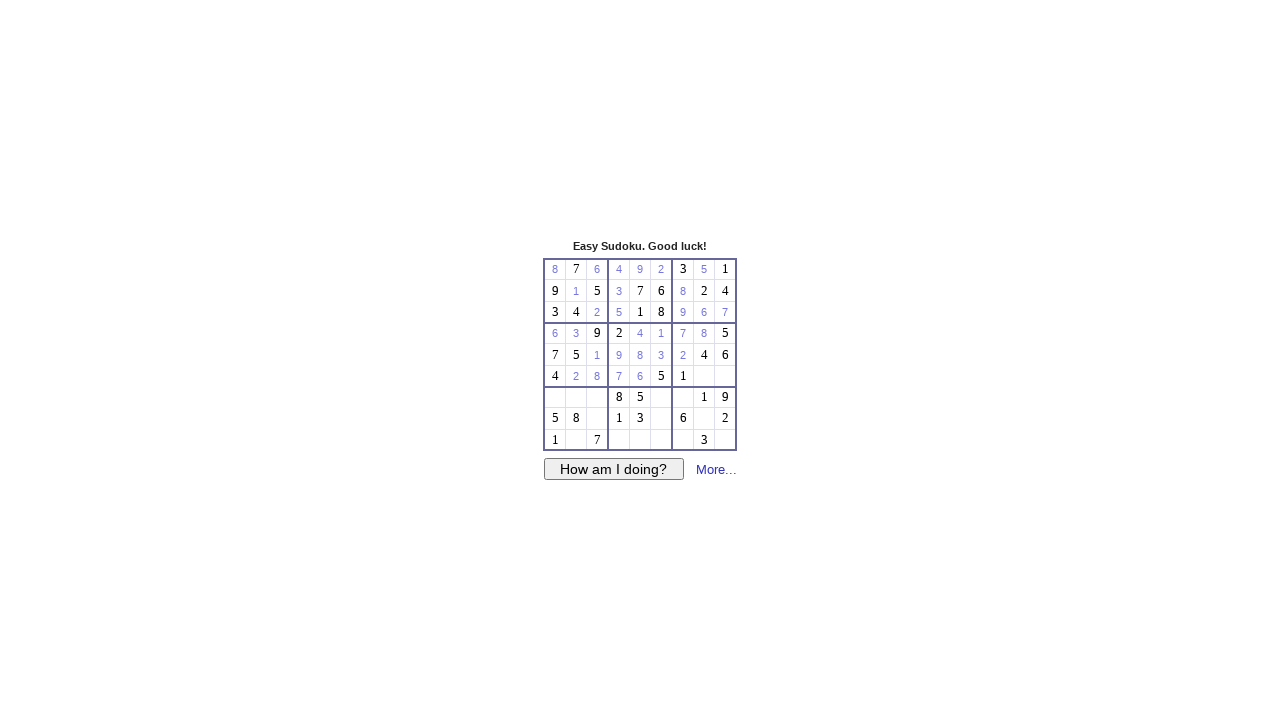

Filled cell at row 5, column 7 with value 9 on #f75
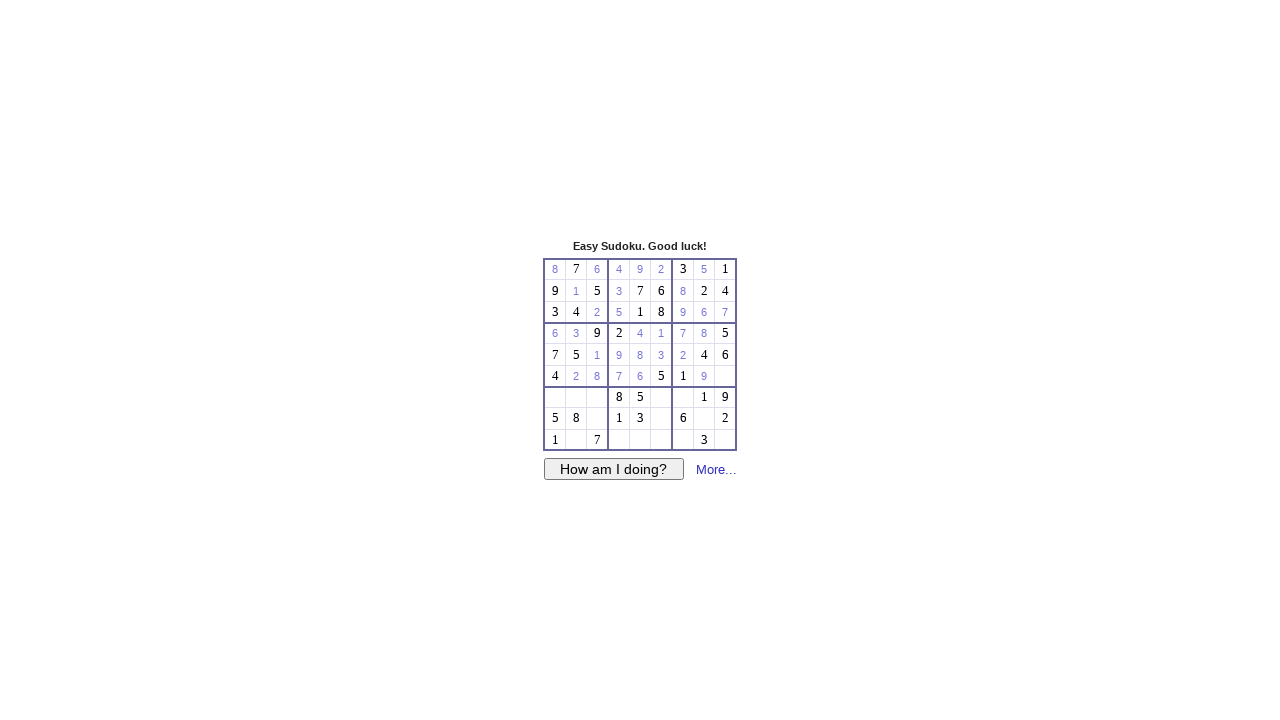

Filled cell at row 5, column 8 with value 3 on #f85
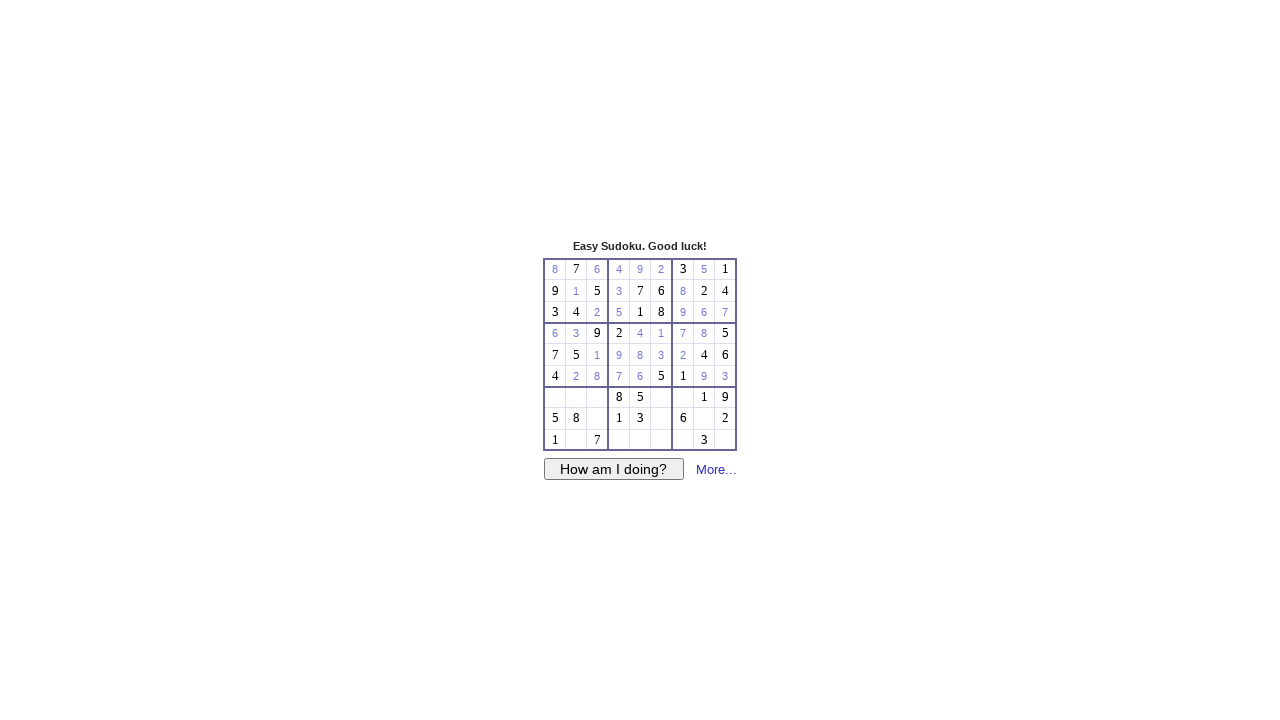

Filled cell at row 6, column 0 with value 2 on #f06
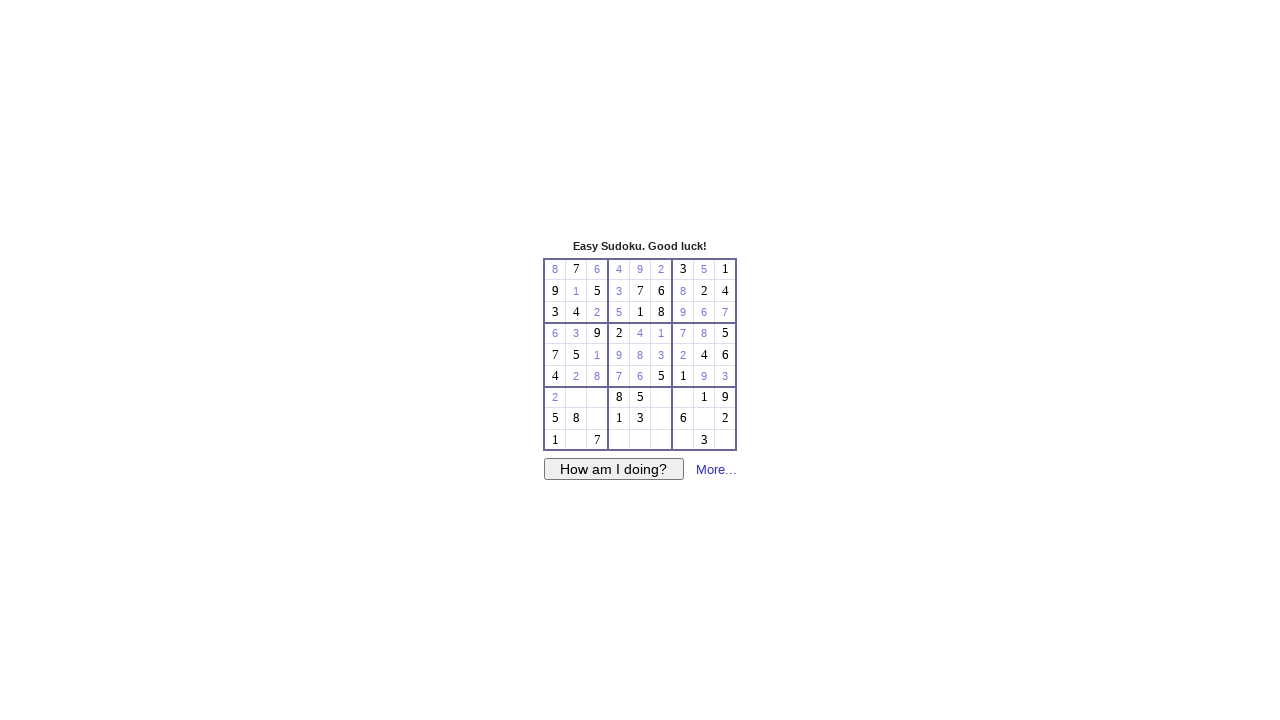

Filled cell at row 6, column 1 with value 6 on #f16
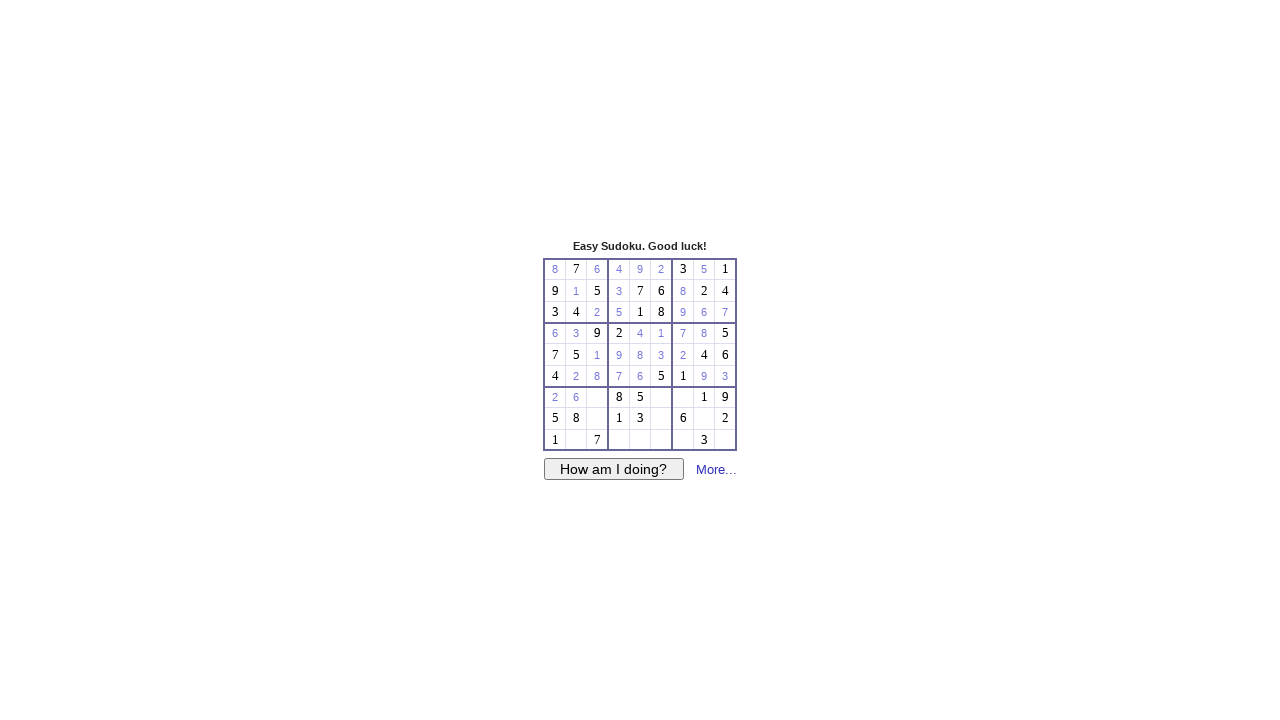

Filled cell at row 6, column 2 with value 3 on #f26
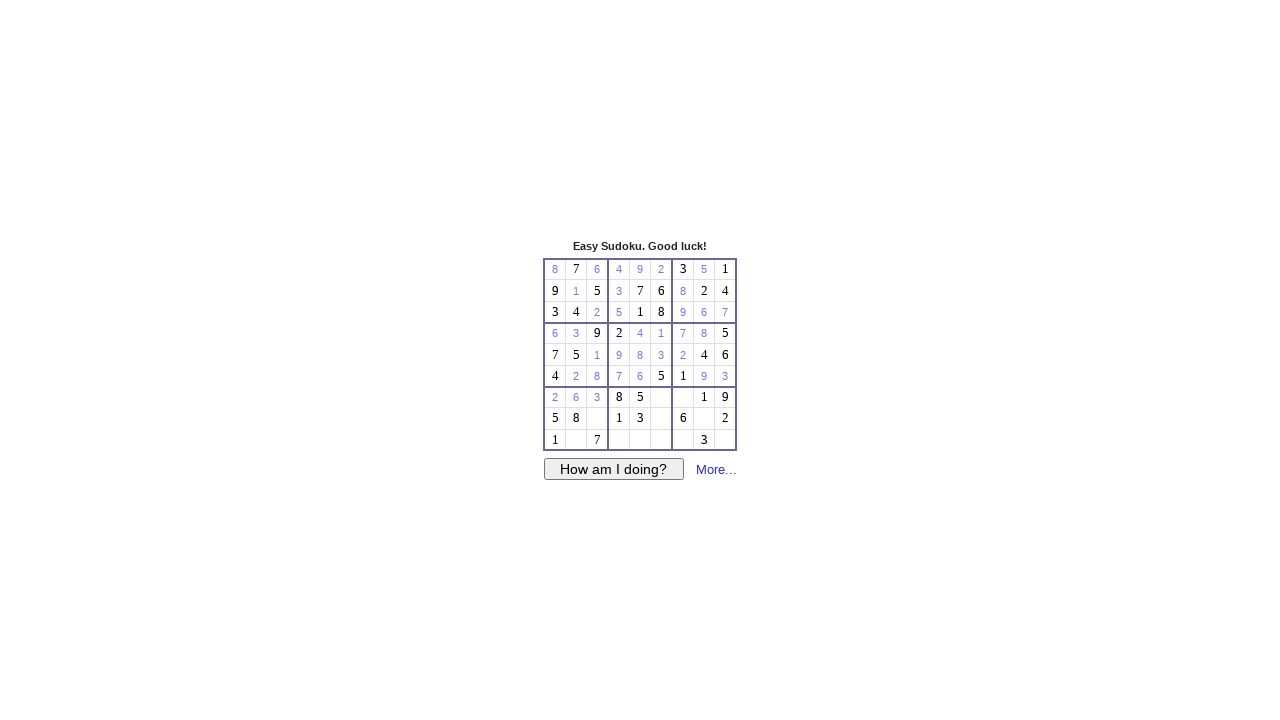

Filled cell at row 6, column 5 with value 7 on #f56
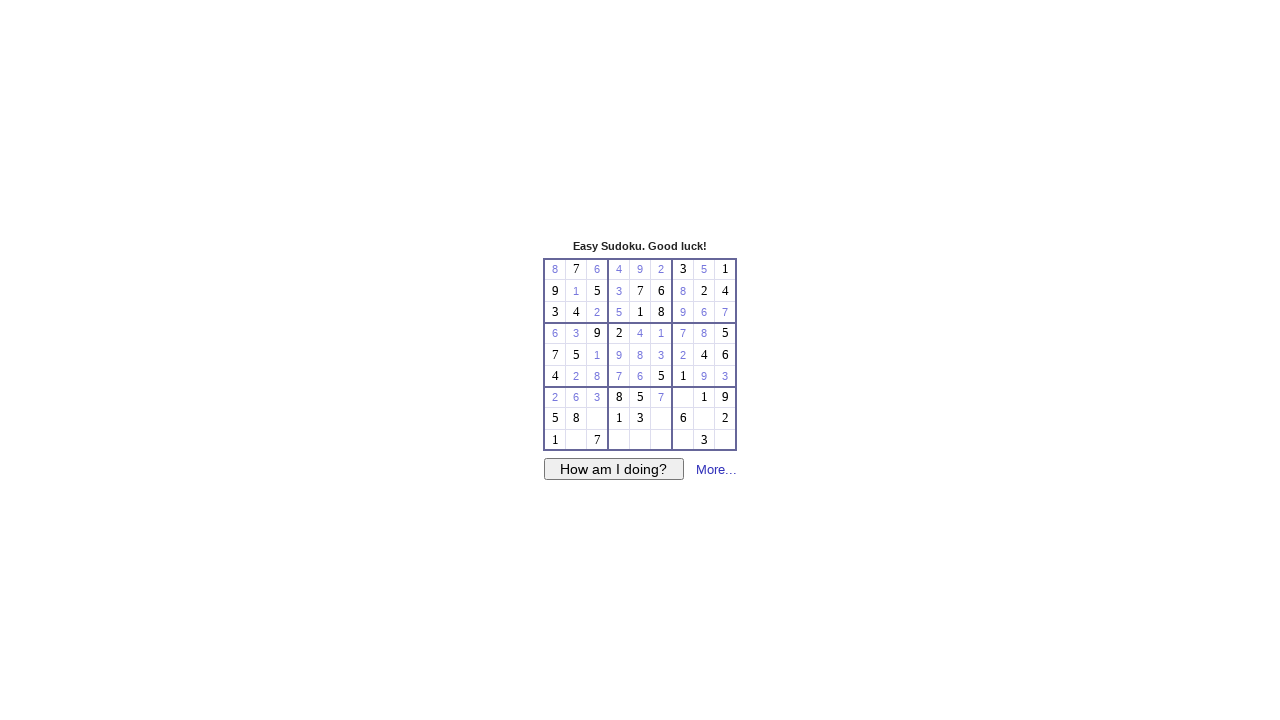

Filled cell at row 6, column 6 with value 4 on #f66
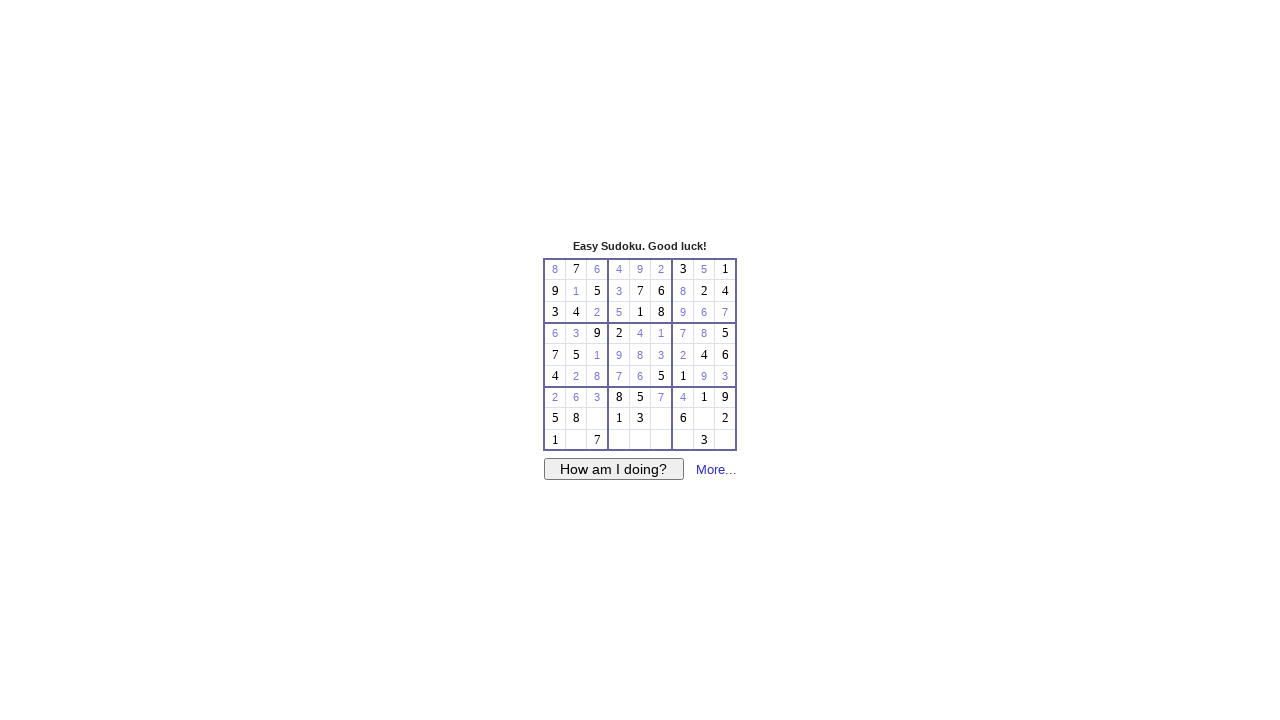

Filled cell at row 7, column 2 with value 4 on #f27
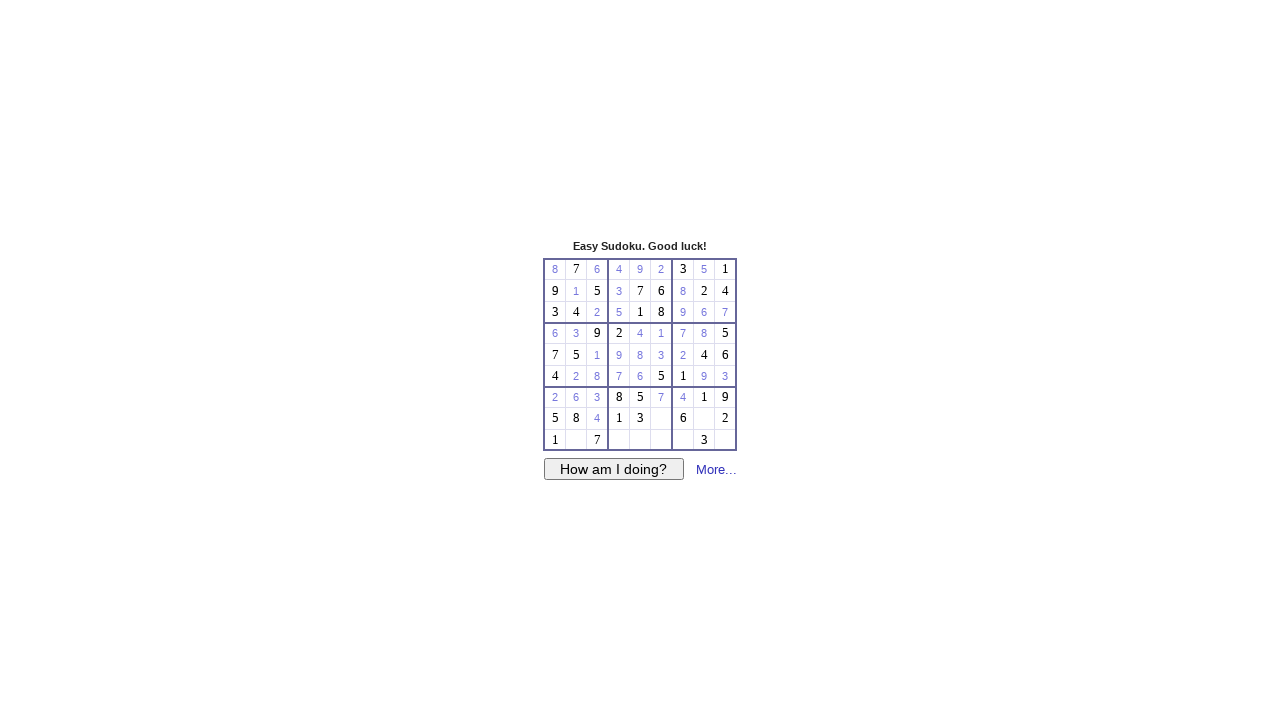

Filled cell at row 7, column 5 with value 9 on #f57
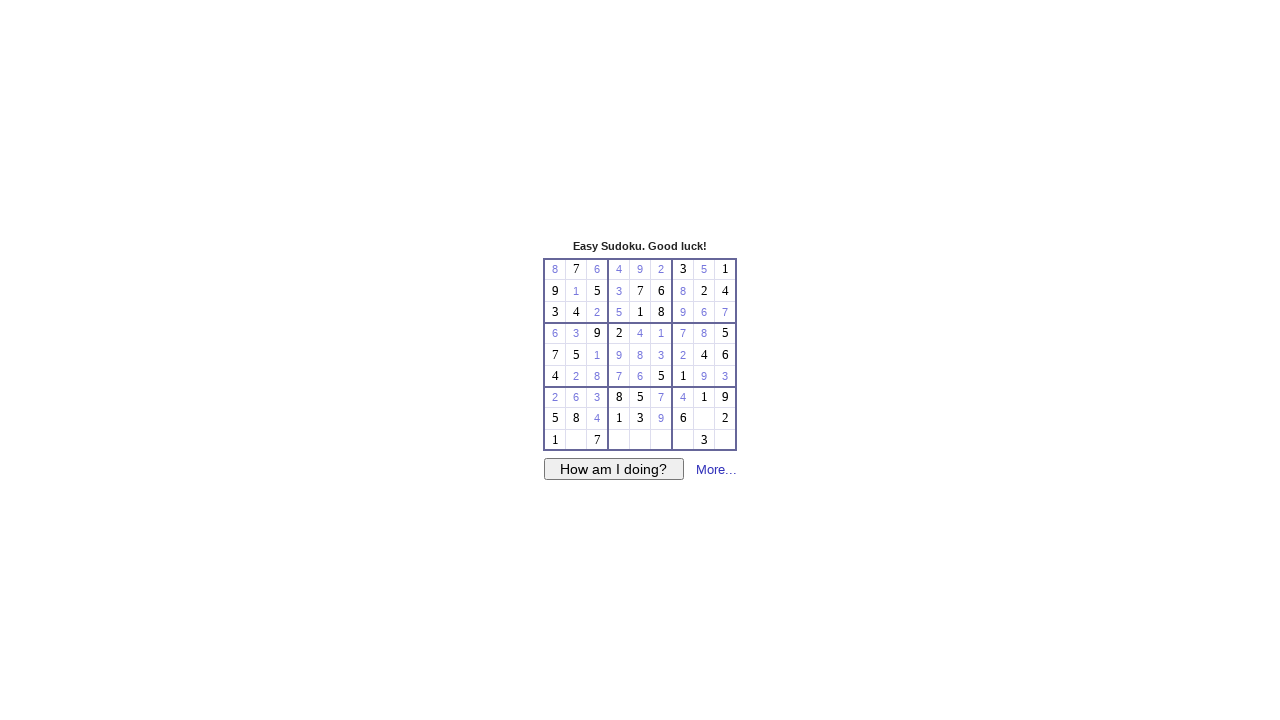

Filled cell at row 7, column 7 with value 7 on #f77
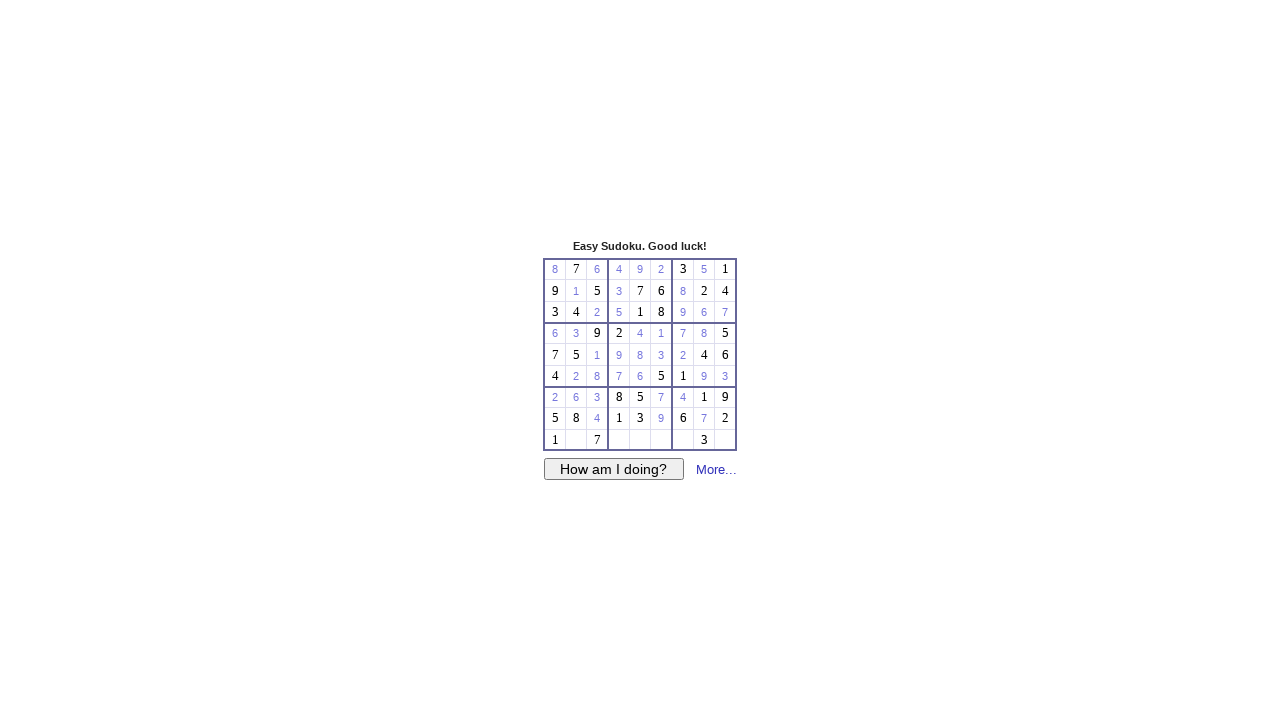

Filled cell at row 8, column 1 with value 9 on #f18
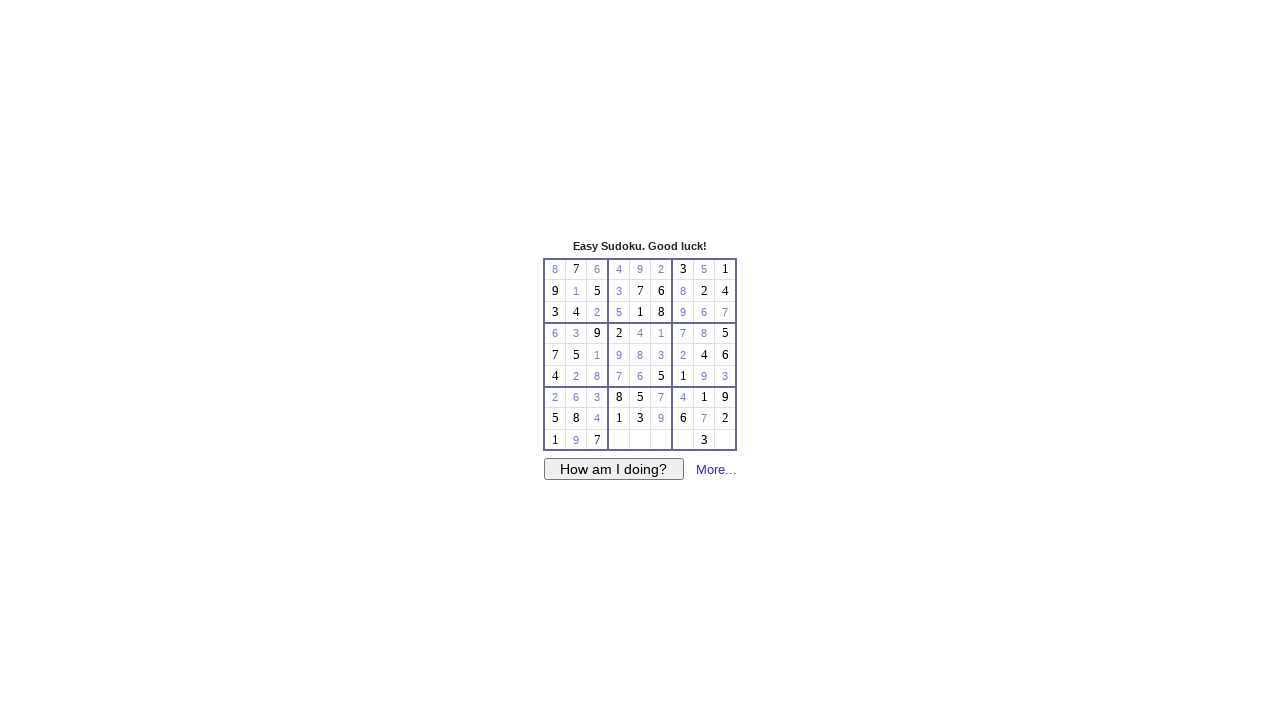

Filled cell at row 8, column 3 with value 6 on #f38
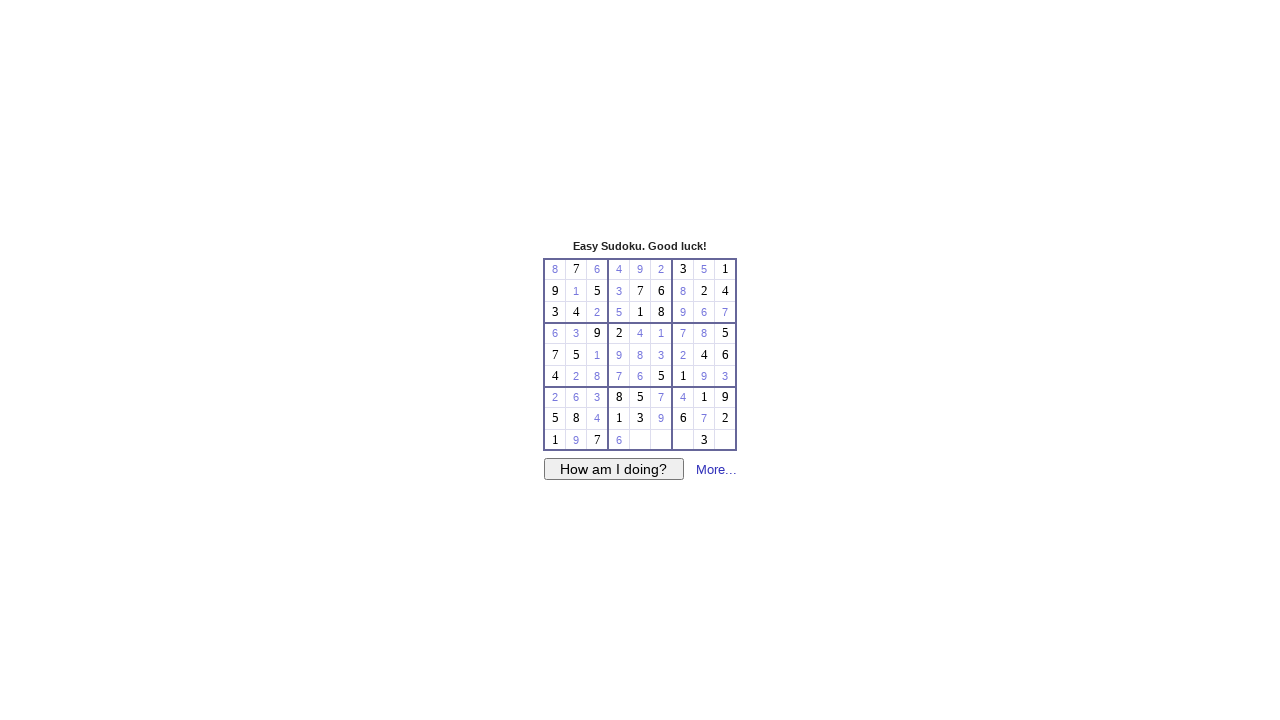

Filled cell at row 8, column 4 with value 2 on #f48
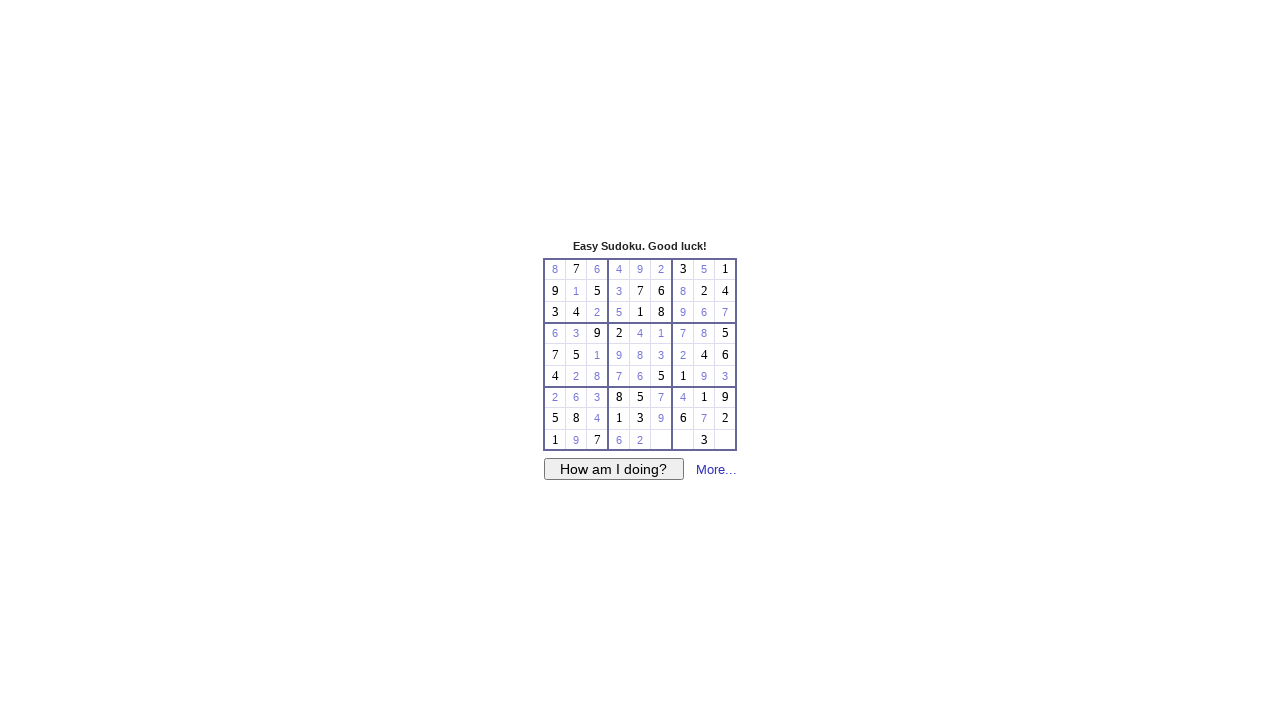

Filled cell at row 8, column 5 with value 4 on #f58
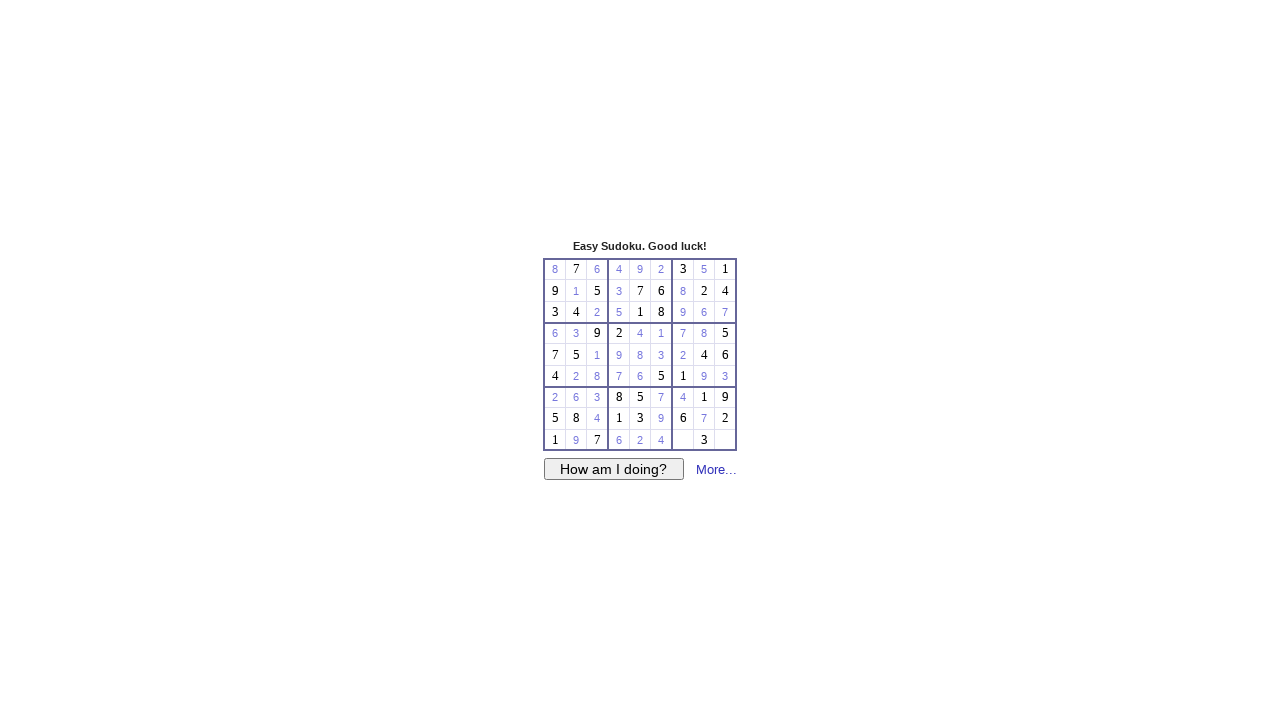

Filled cell at row 8, column 6 with value 5 on #f68
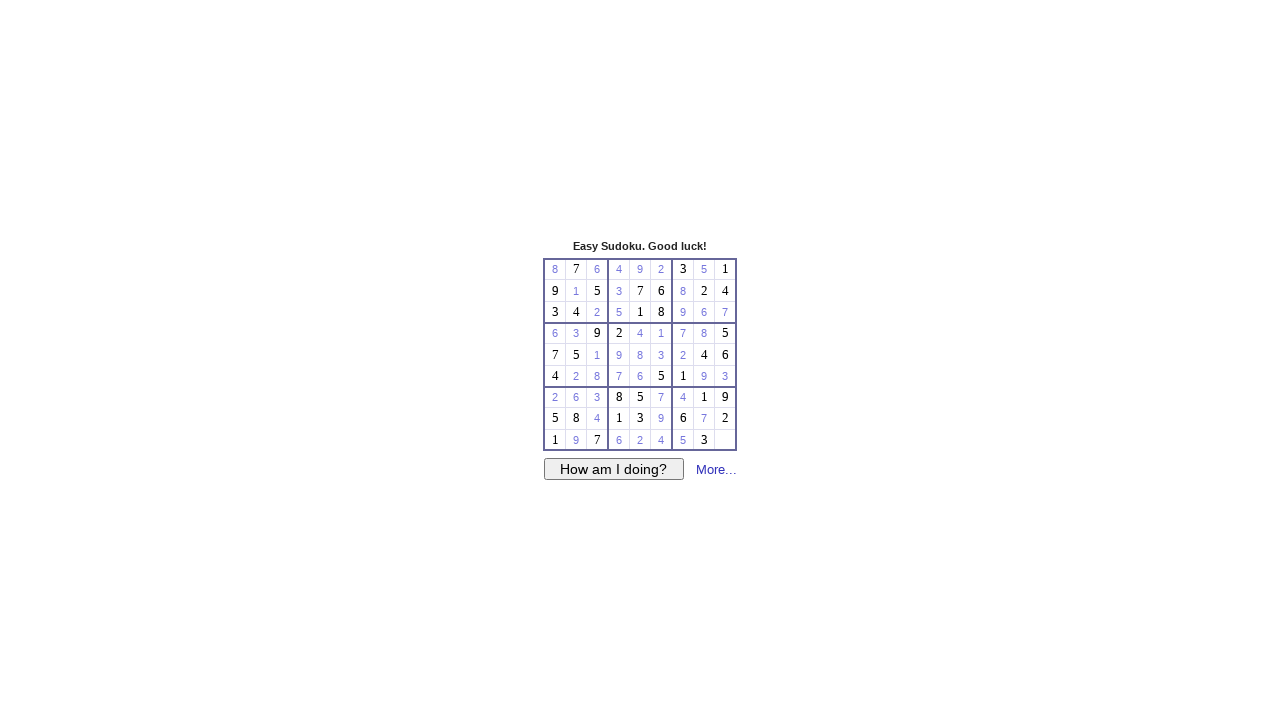

Filled cell at row 8, column 8 with value 8 on #f88
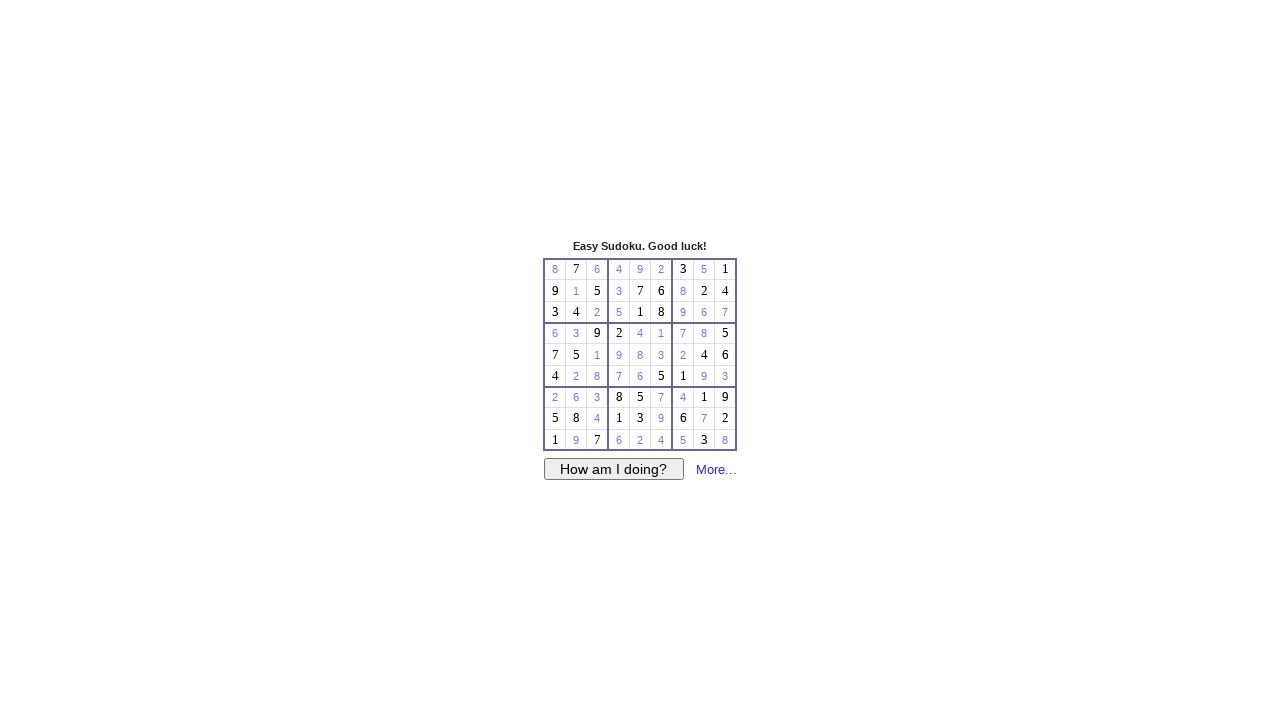

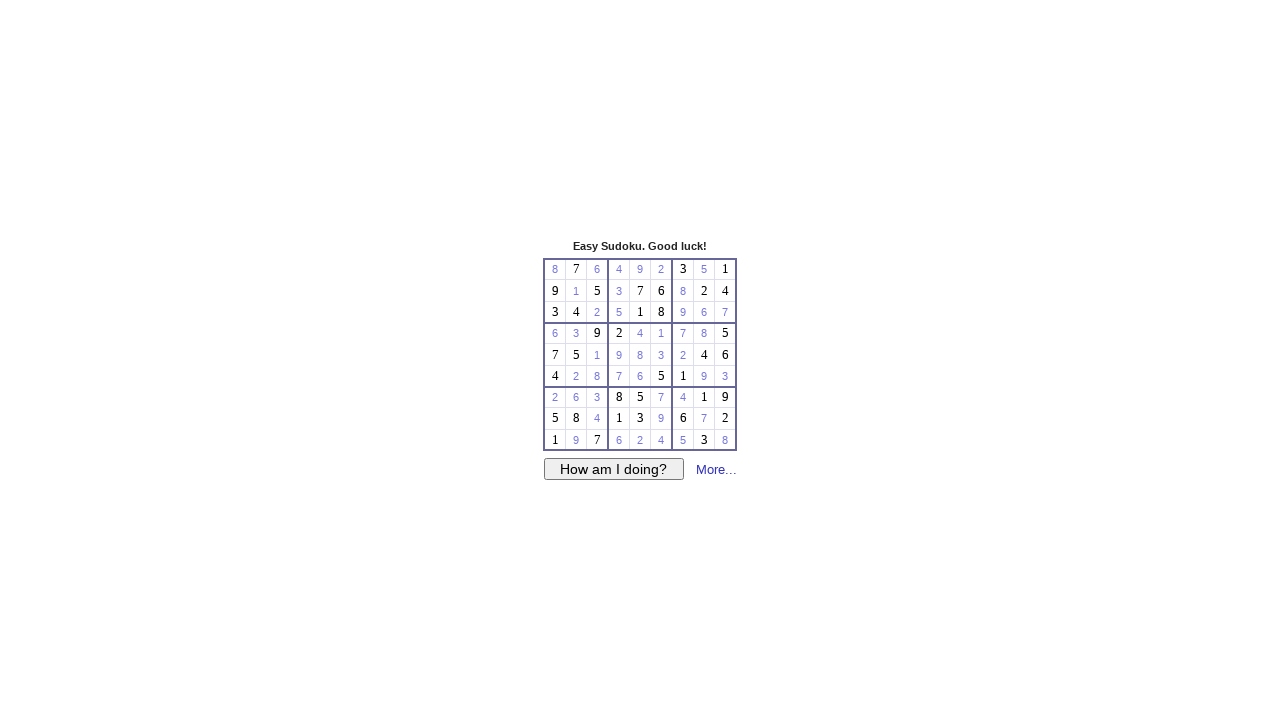